Tests infinite scroll functionality by scrolling down 750 pixels 10 times, then scrolling back up 750 pixels 10 times using JavaScript executor.

Starting URL: https://practice.cydeo.com/infinite_scroll

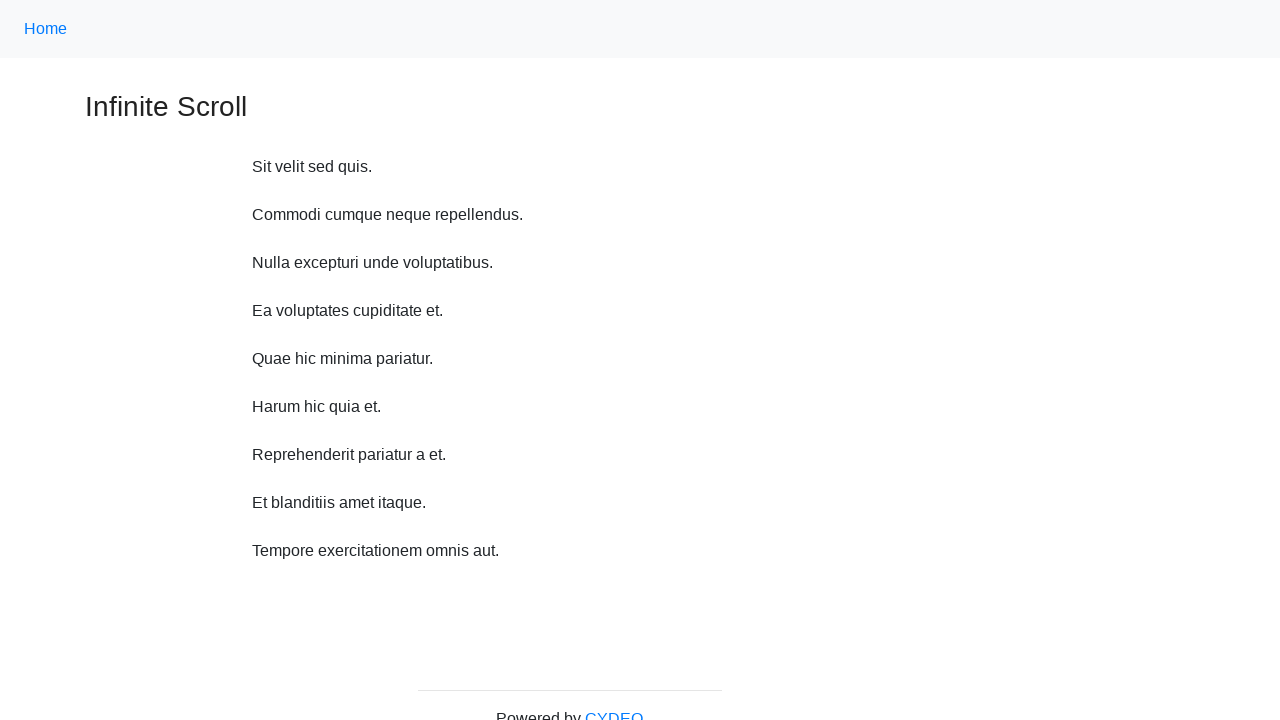

Waited 1 second before scrolling
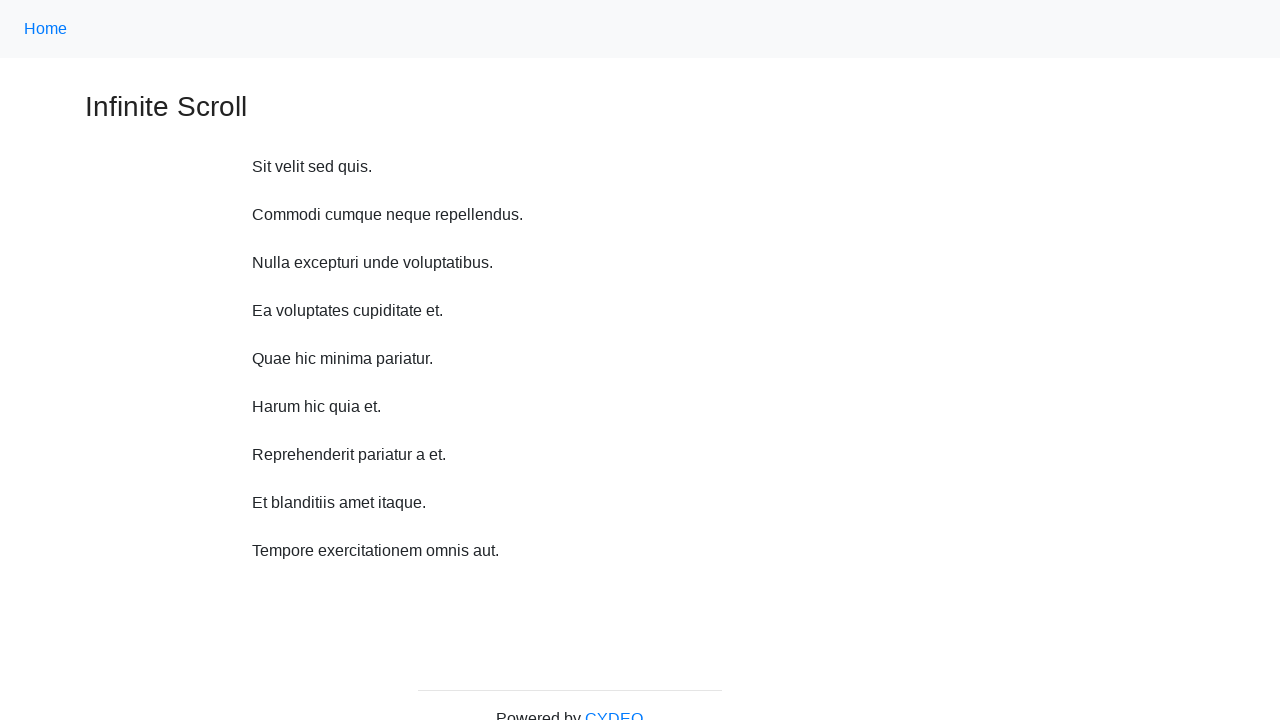

Scrolled down 750 pixels (iteration 1/10)
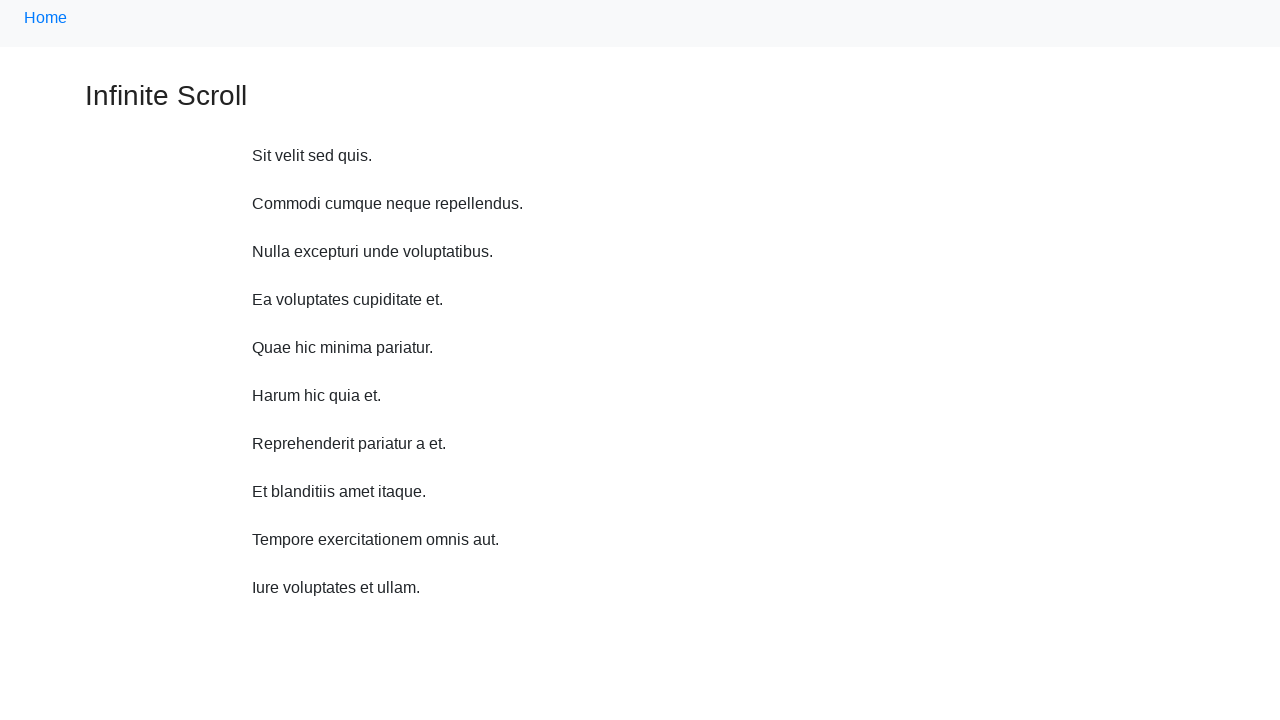

Waited 1 second before scrolling
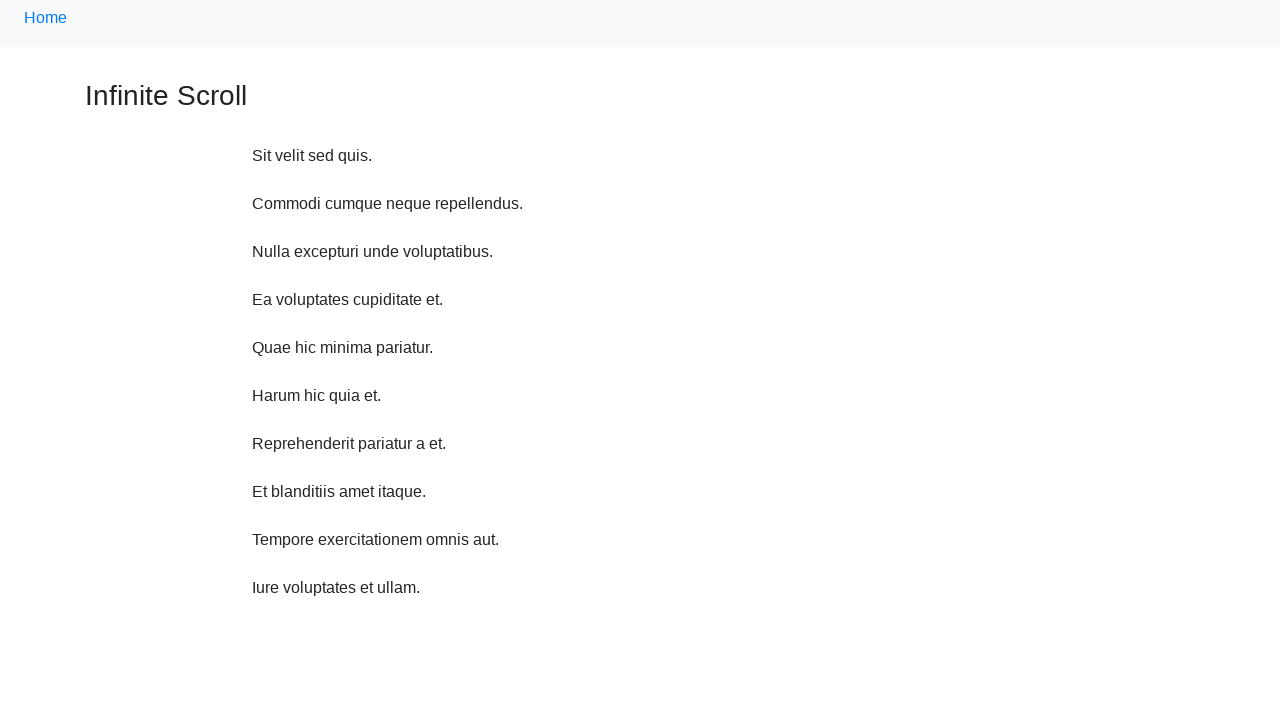

Scrolled down 750 pixels (iteration 2/10)
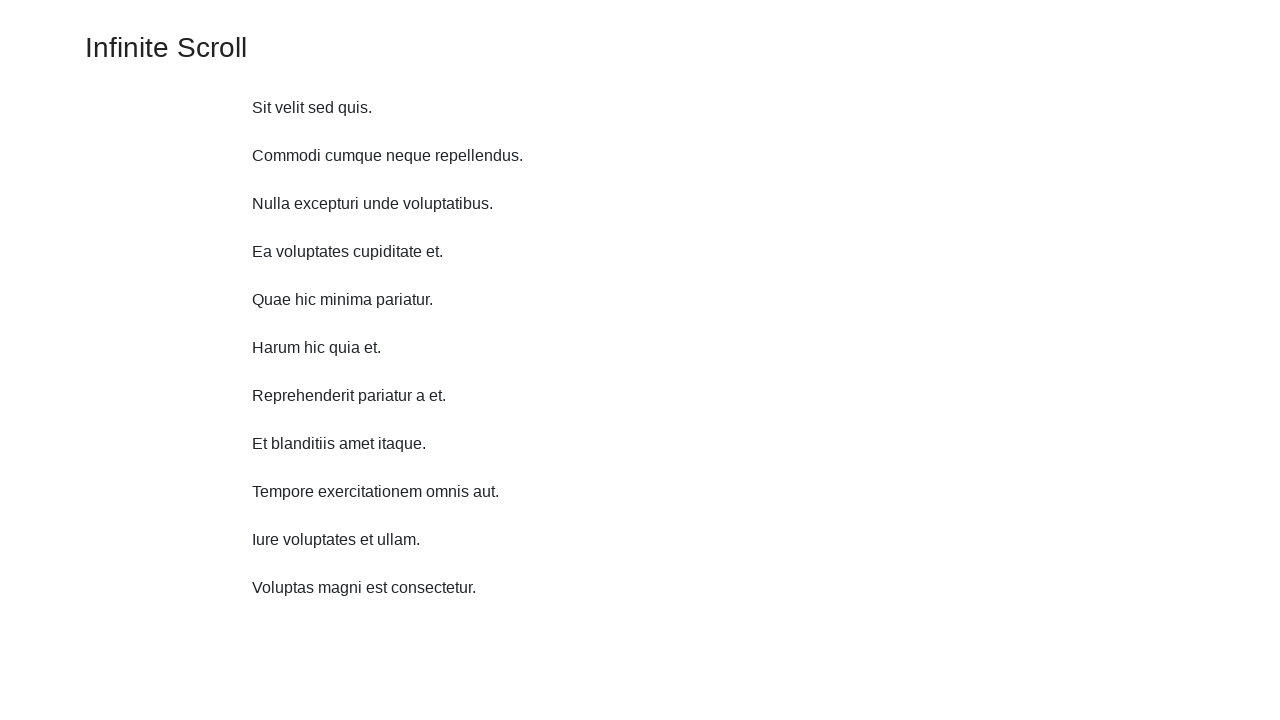

Waited 1 second before scrolling
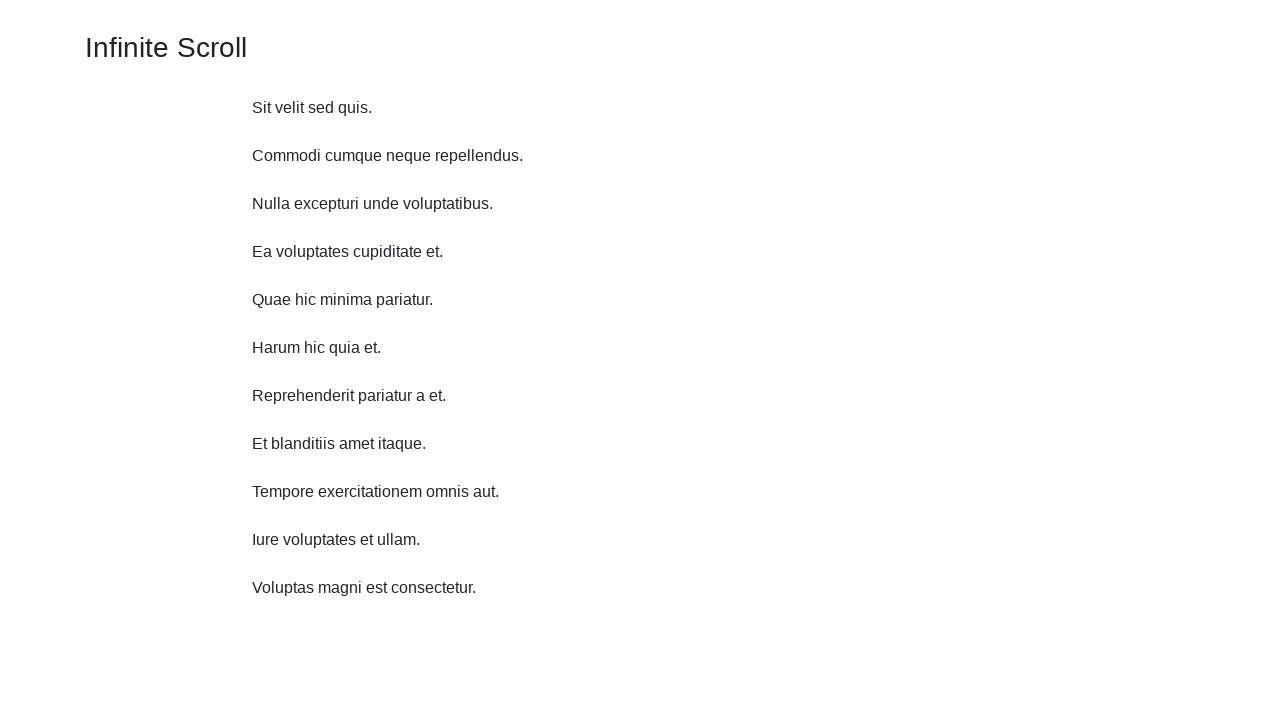

Scrolled down 750 pixels (iteration 3/10)
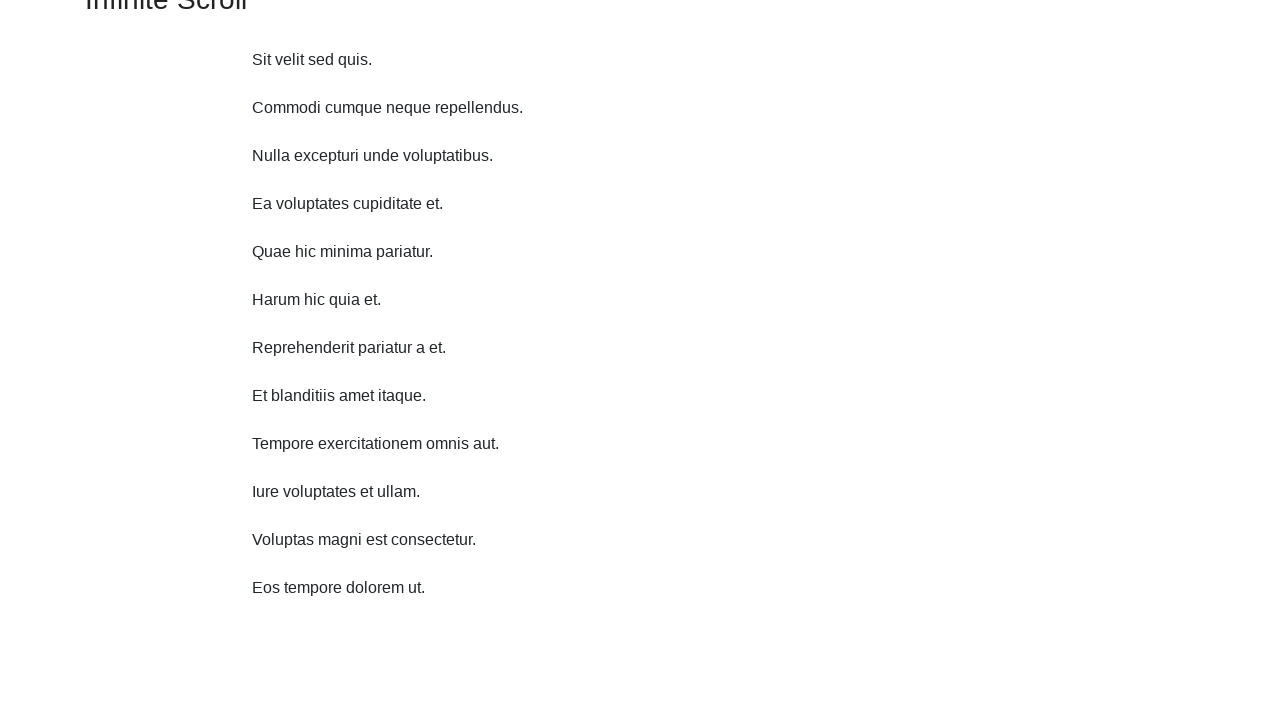

Waited 1 second before scrolling
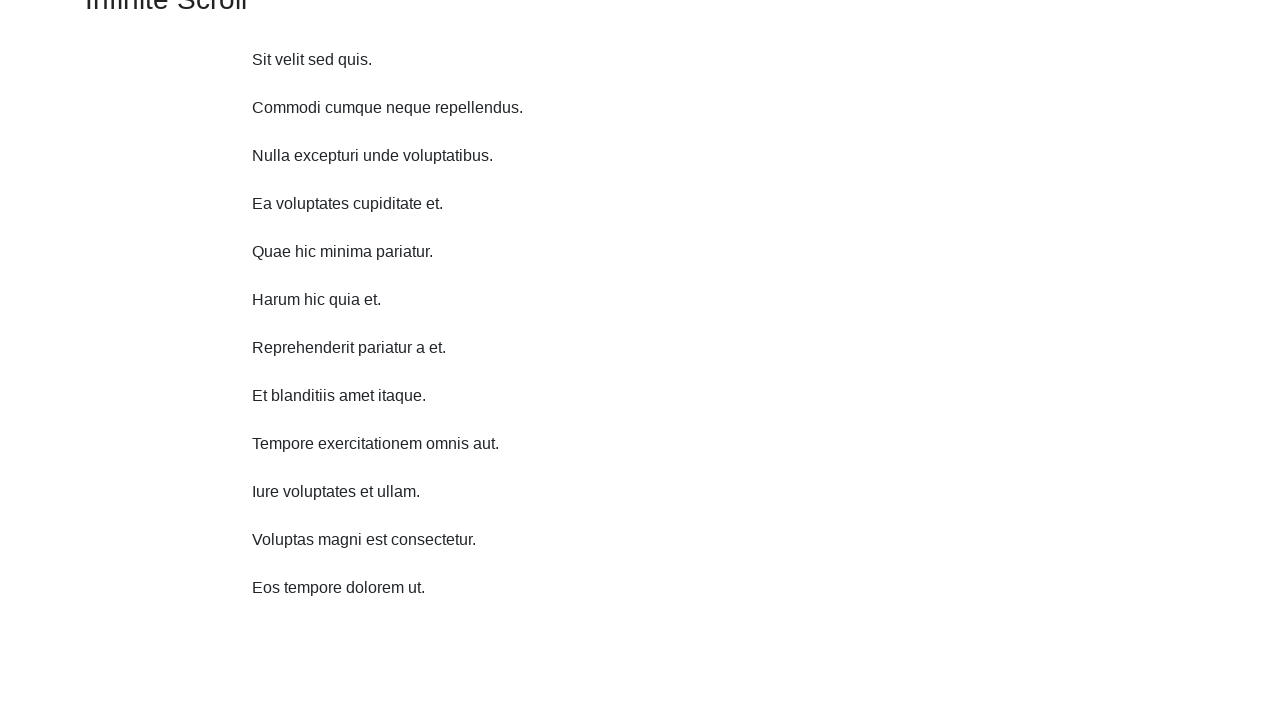

Scrolled down 750 pixels (iteration 4/10)
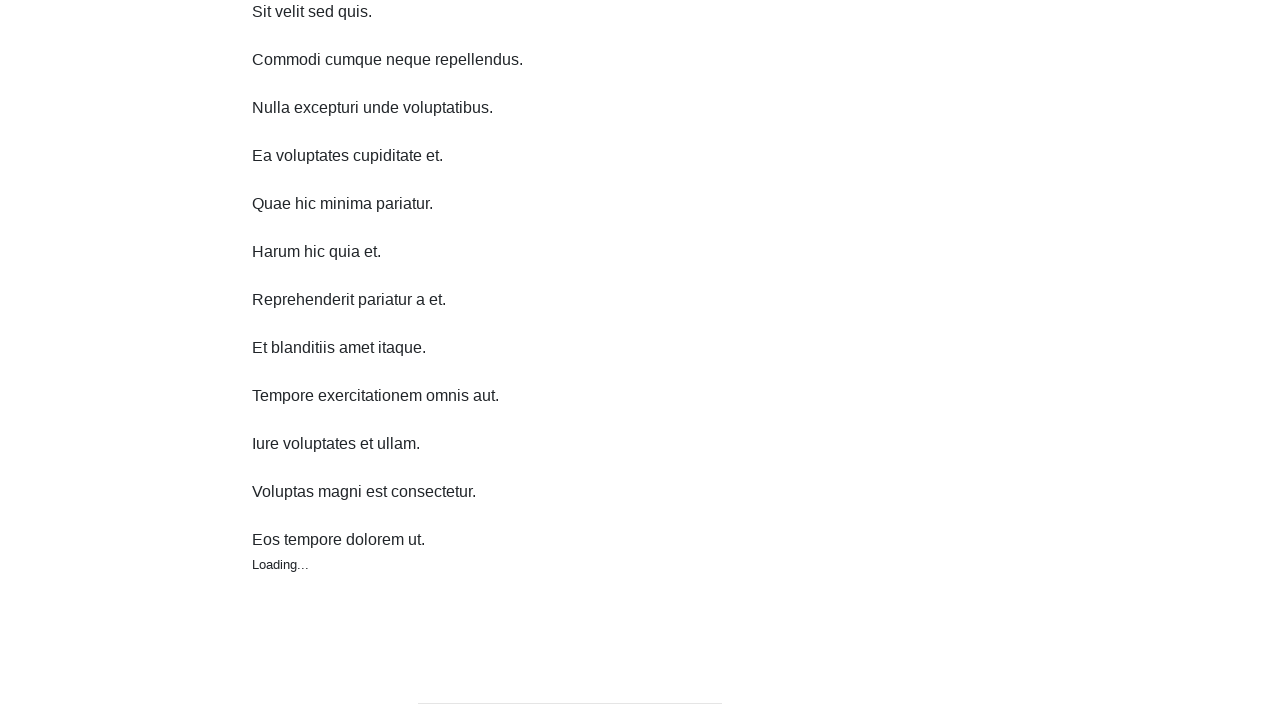

Waited 1 second before scrolling
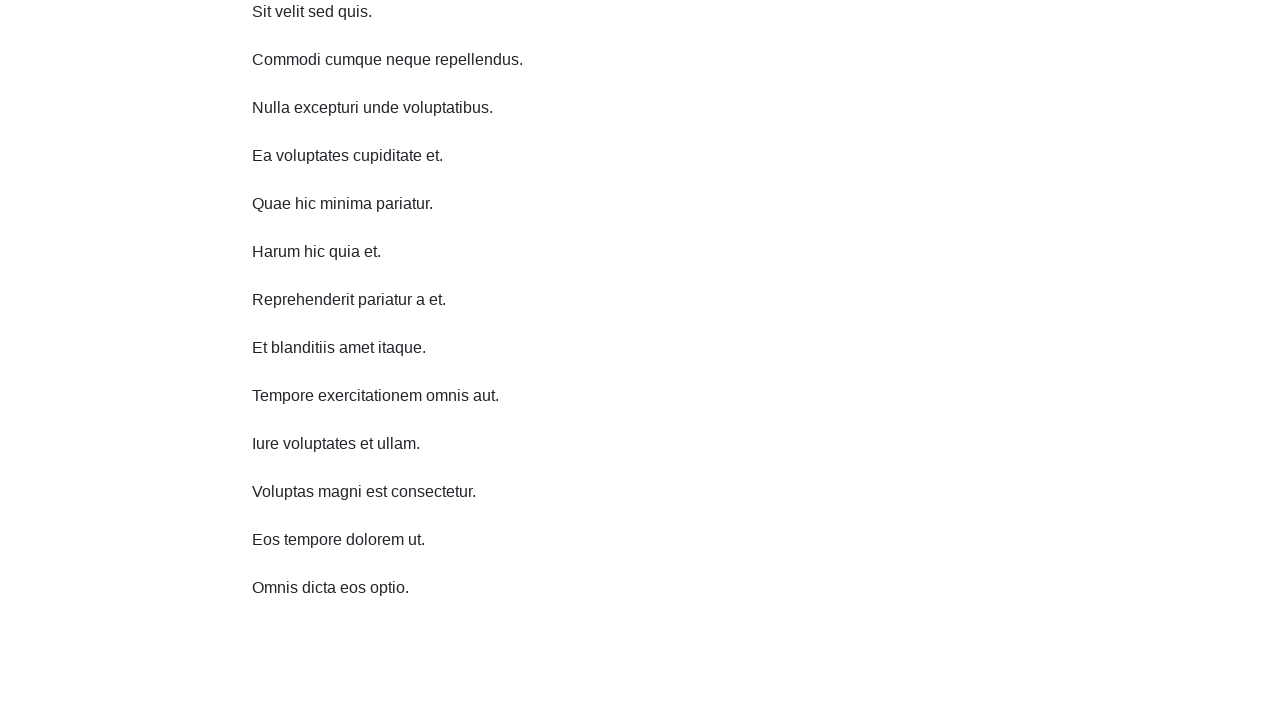

Scrolled down 750 pixels (iteration 5/10)
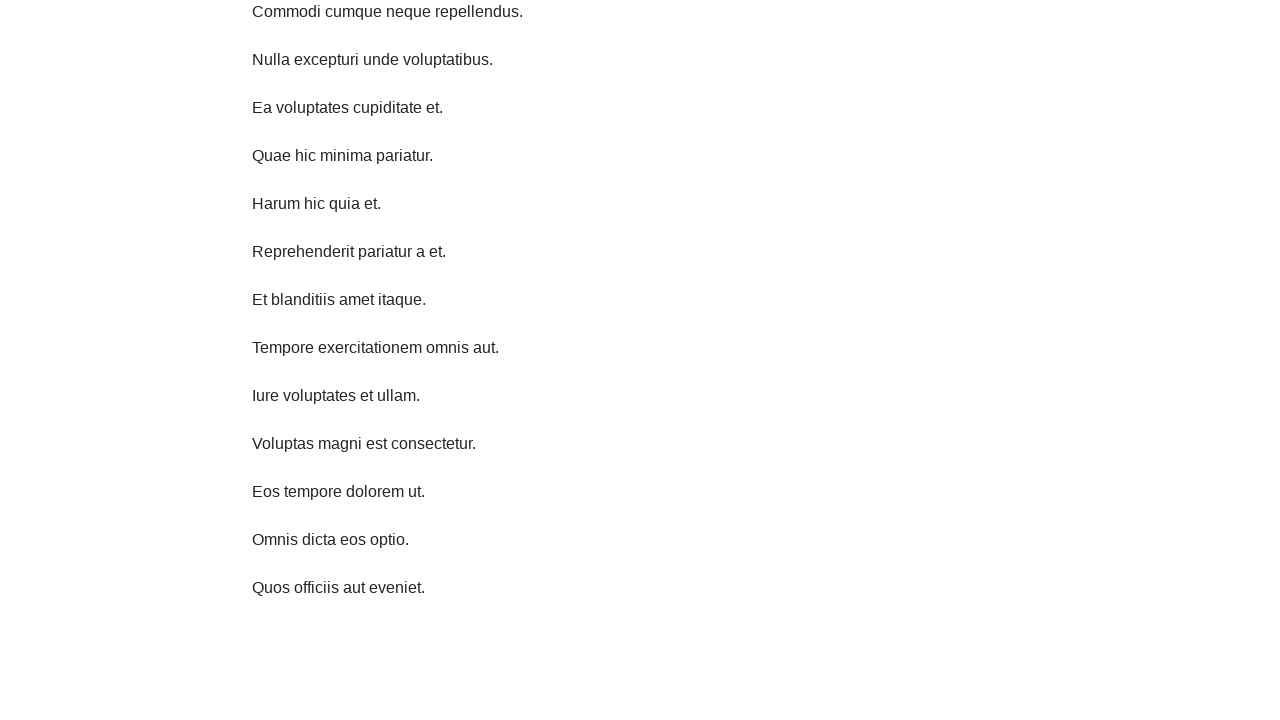

Waited 1 second before scrolling
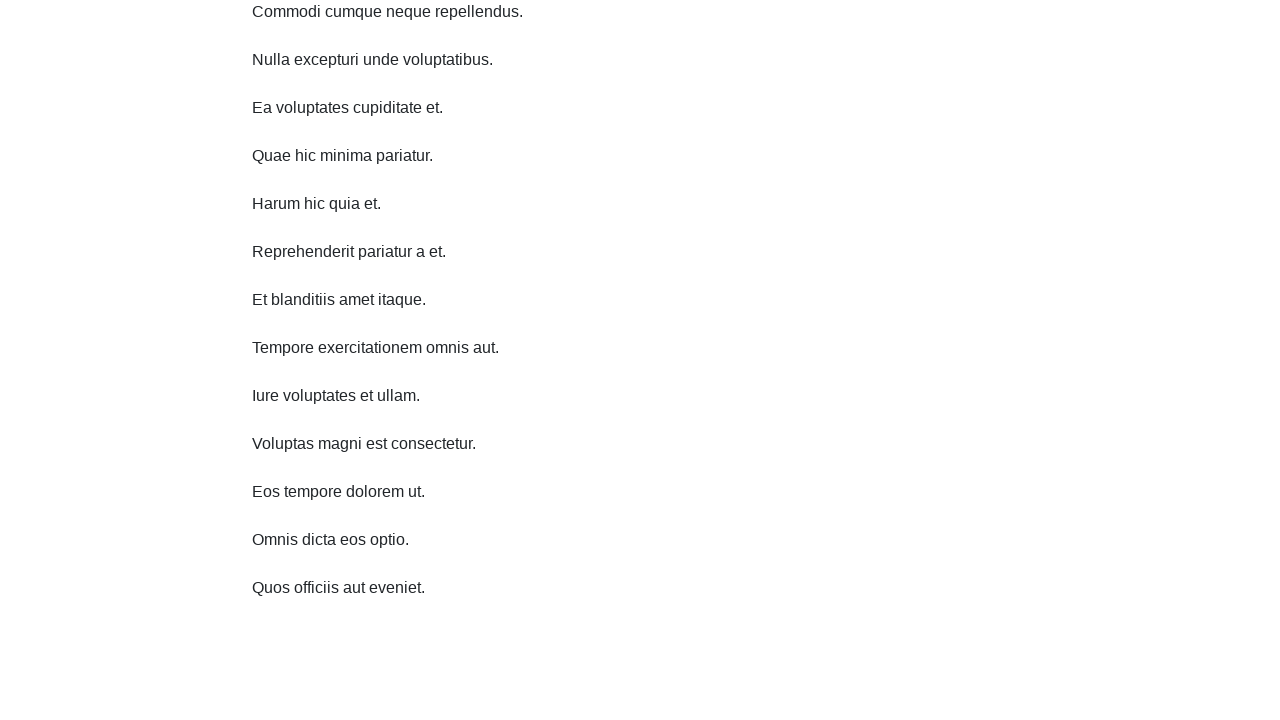

Scrolled down 750 pixels (iteration 6/10)
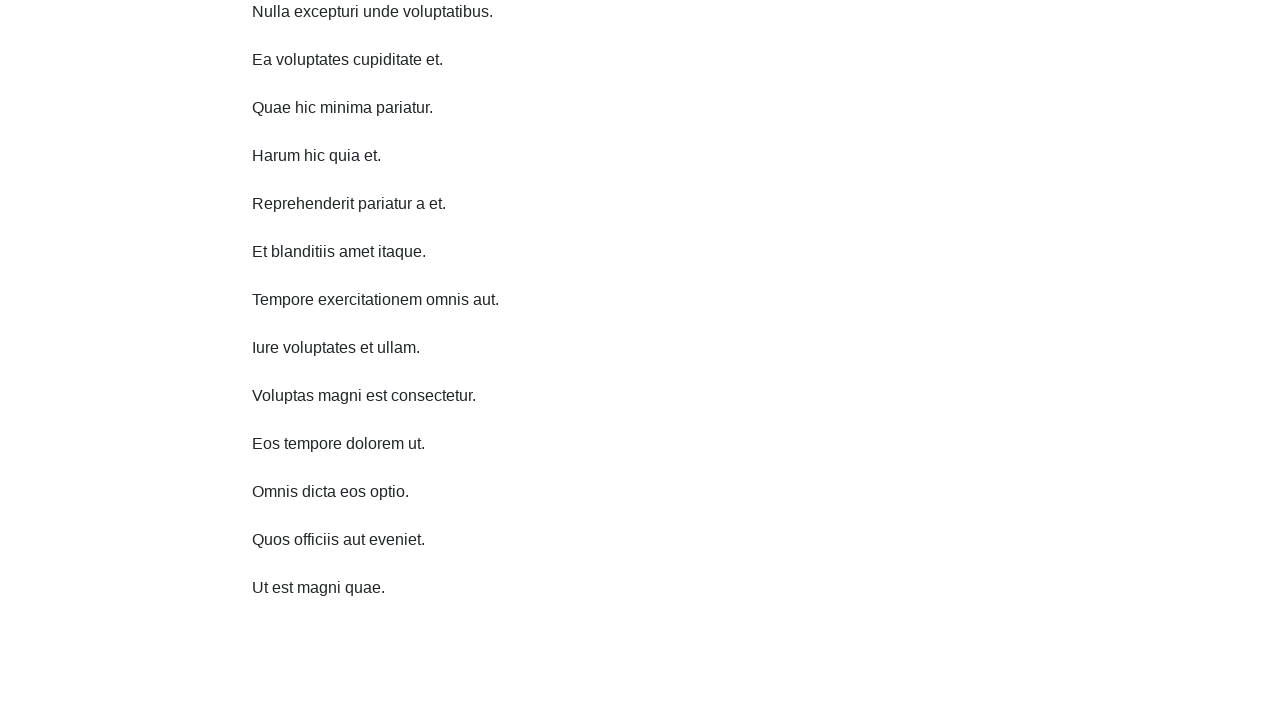

Waited 1 second before scrolling
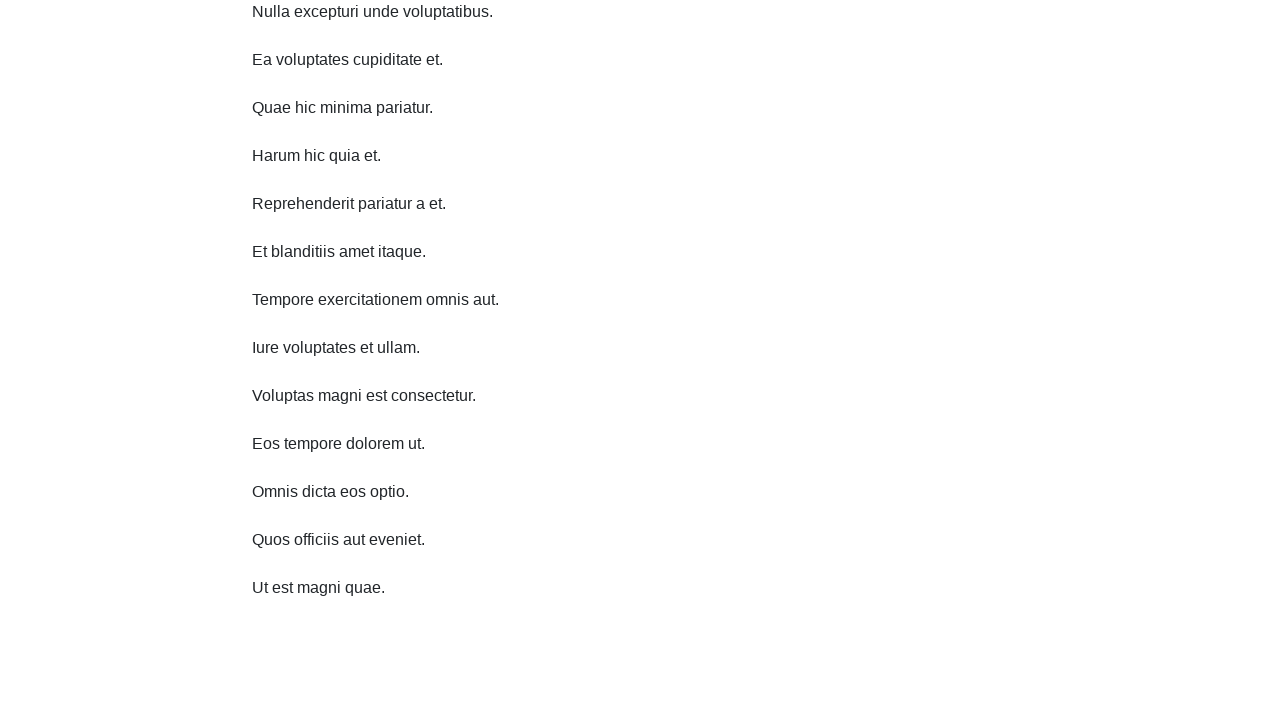

Scrolled down 750 pixels (iteration 7/10)
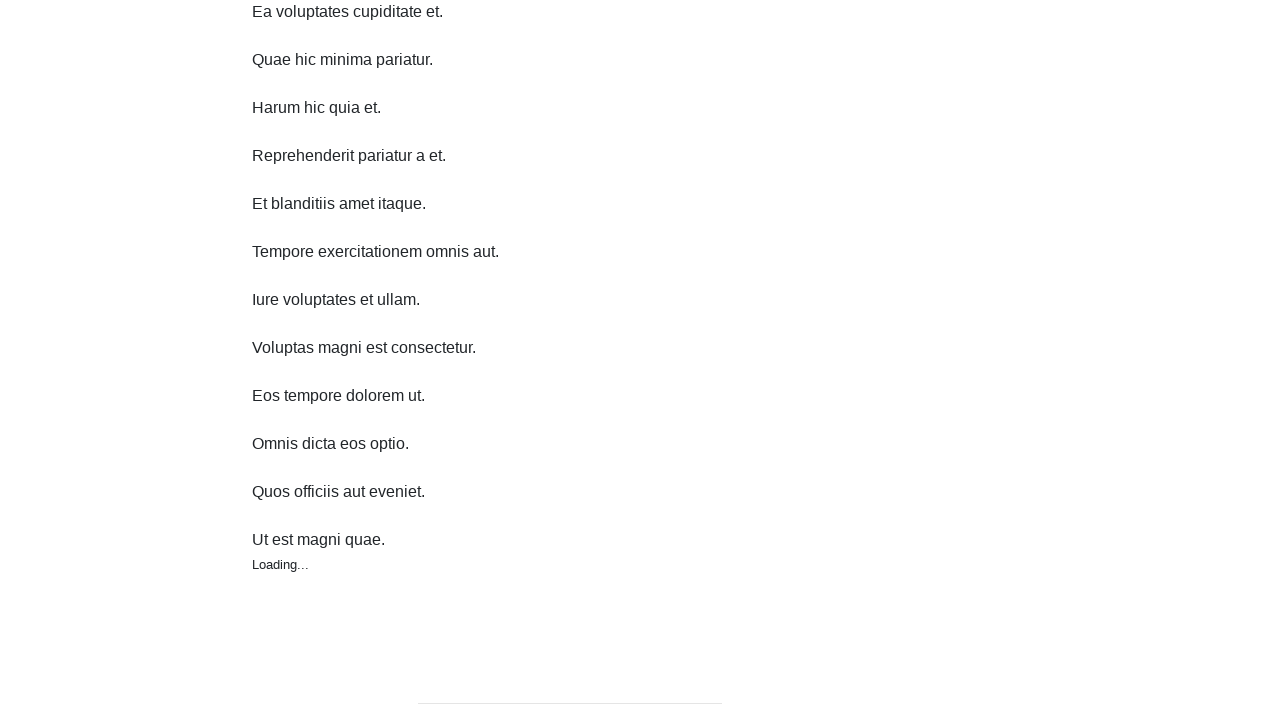

Waited 1 second before scrolling
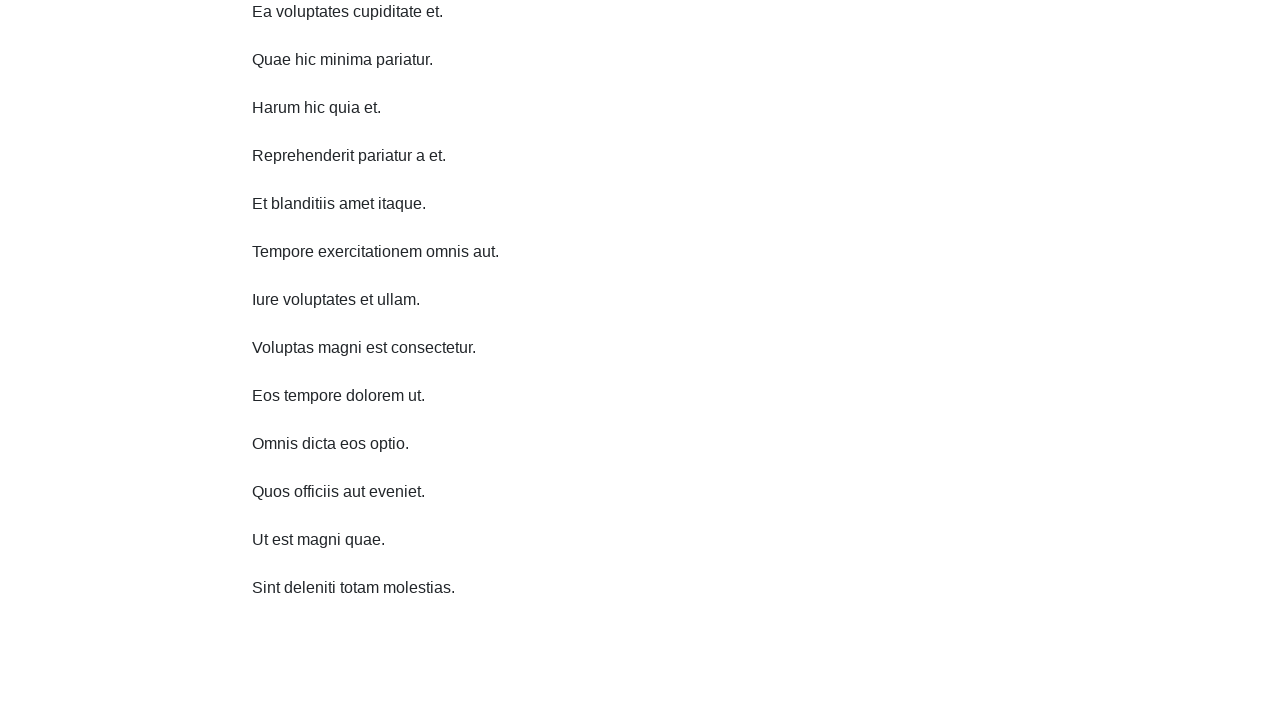

Scrolled down 750 pixels (iteration 8/10)
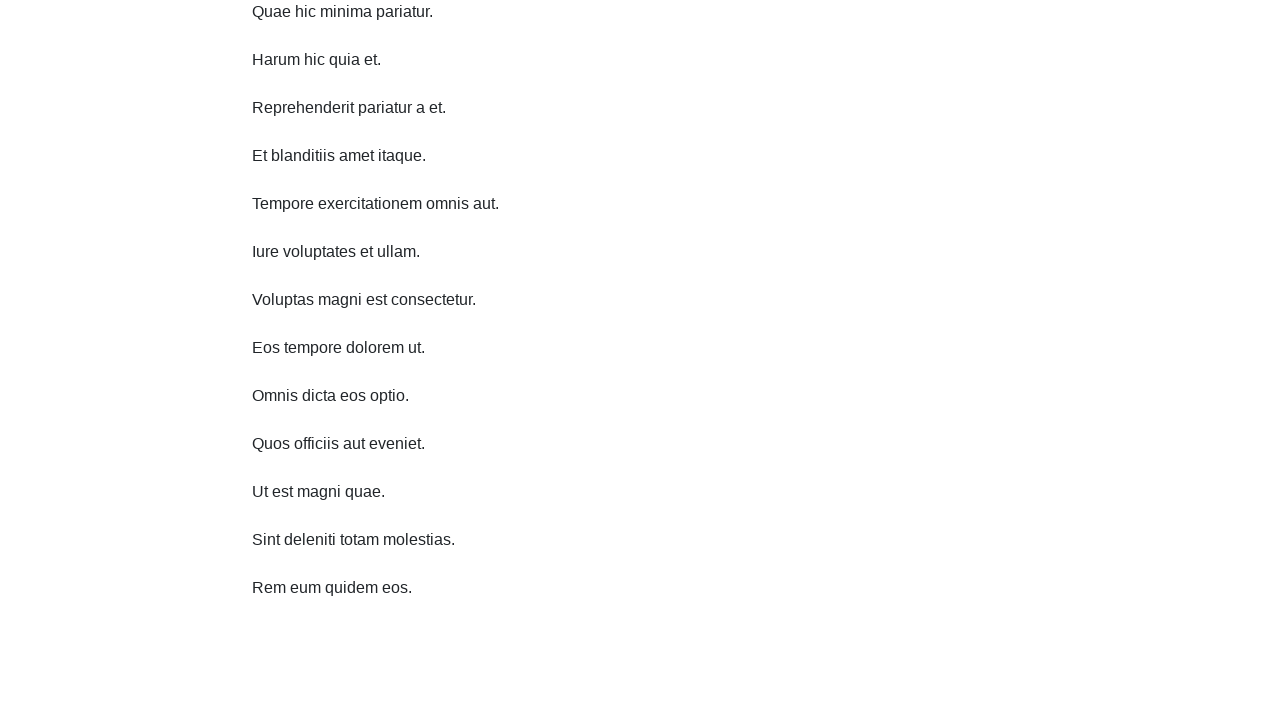

Waited 1 second before scrolling
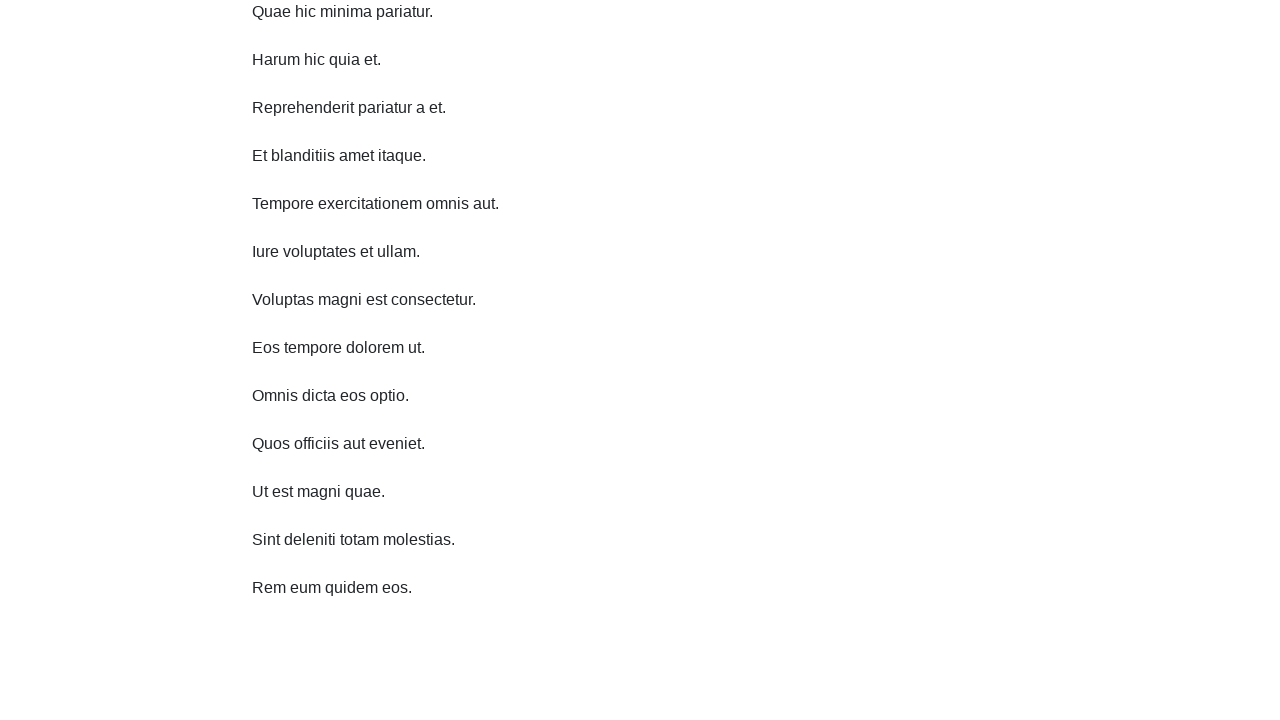

Scrolled down 750 pixels (iteration 9/10)
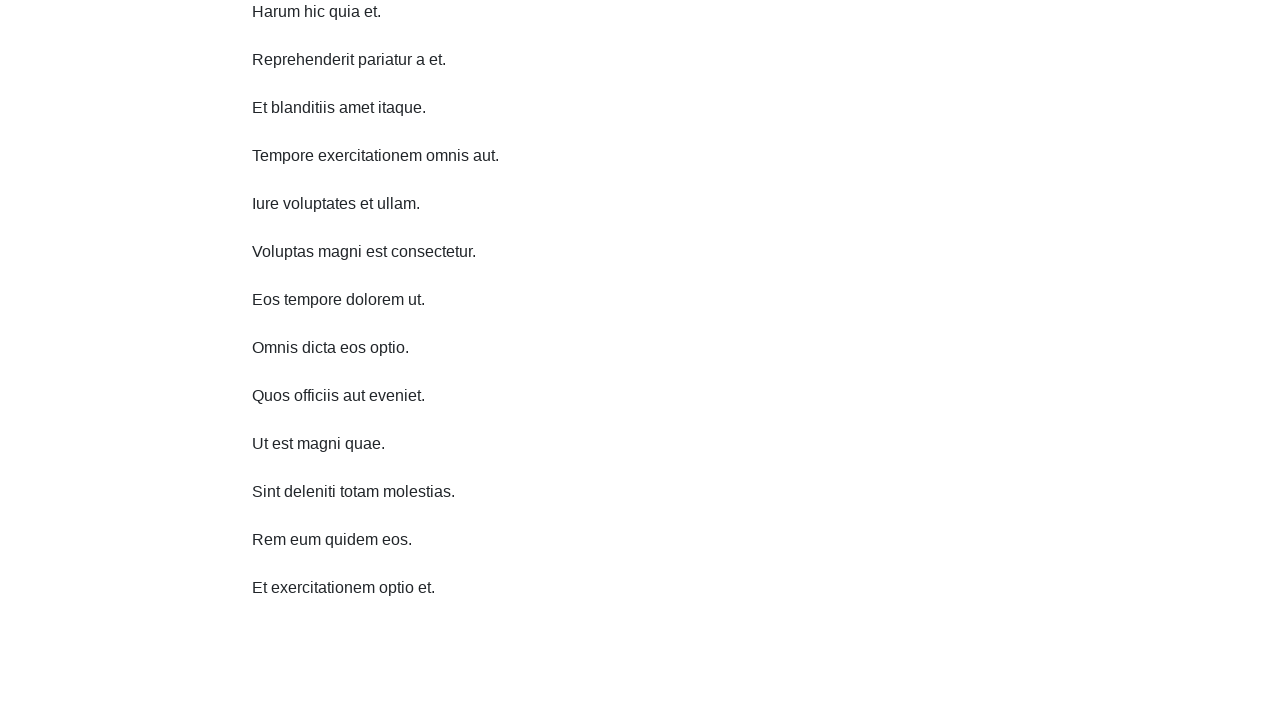

Waited 1 second before scrolling
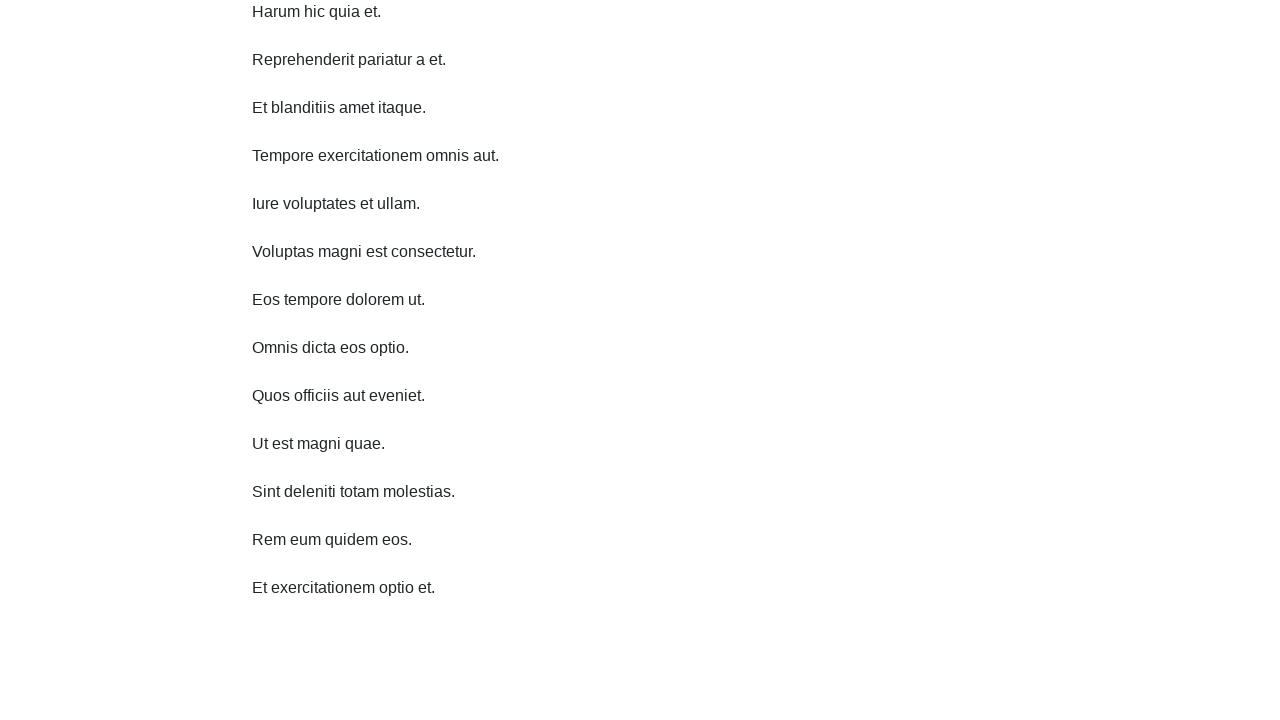

Scrolled down 750 pixels (iteration 10/10)
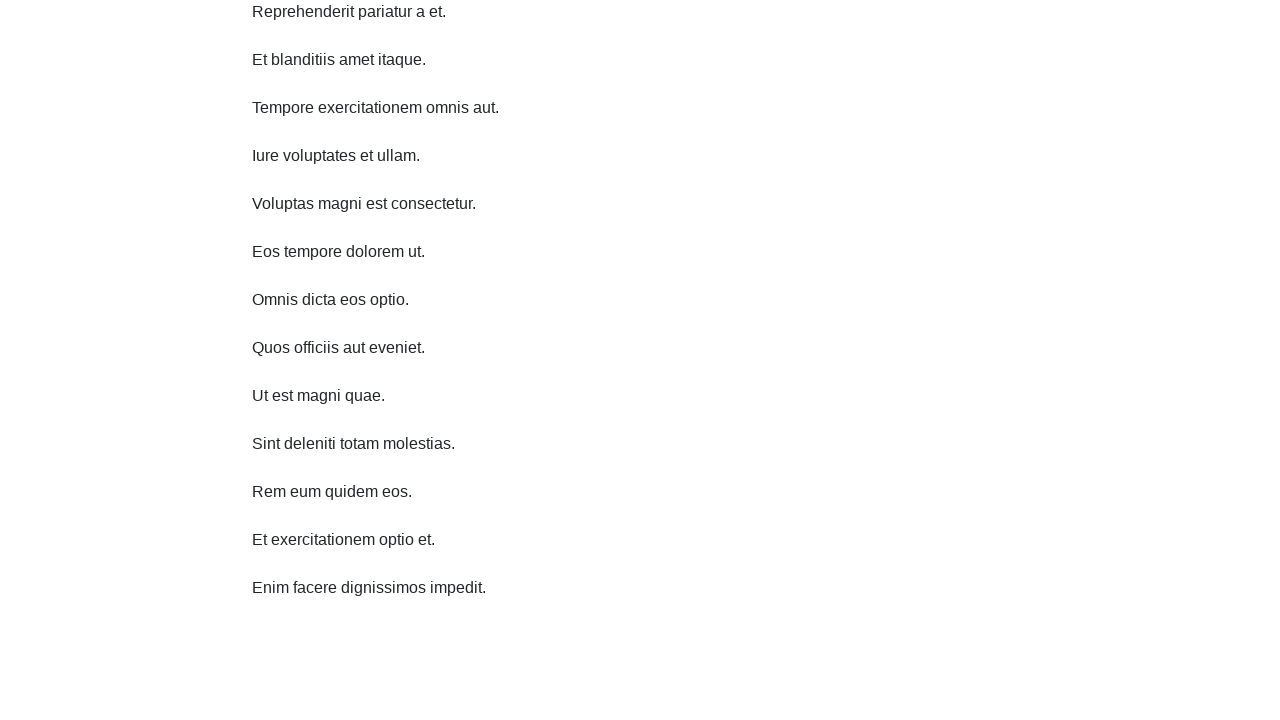

Waited 1 second before scrolling
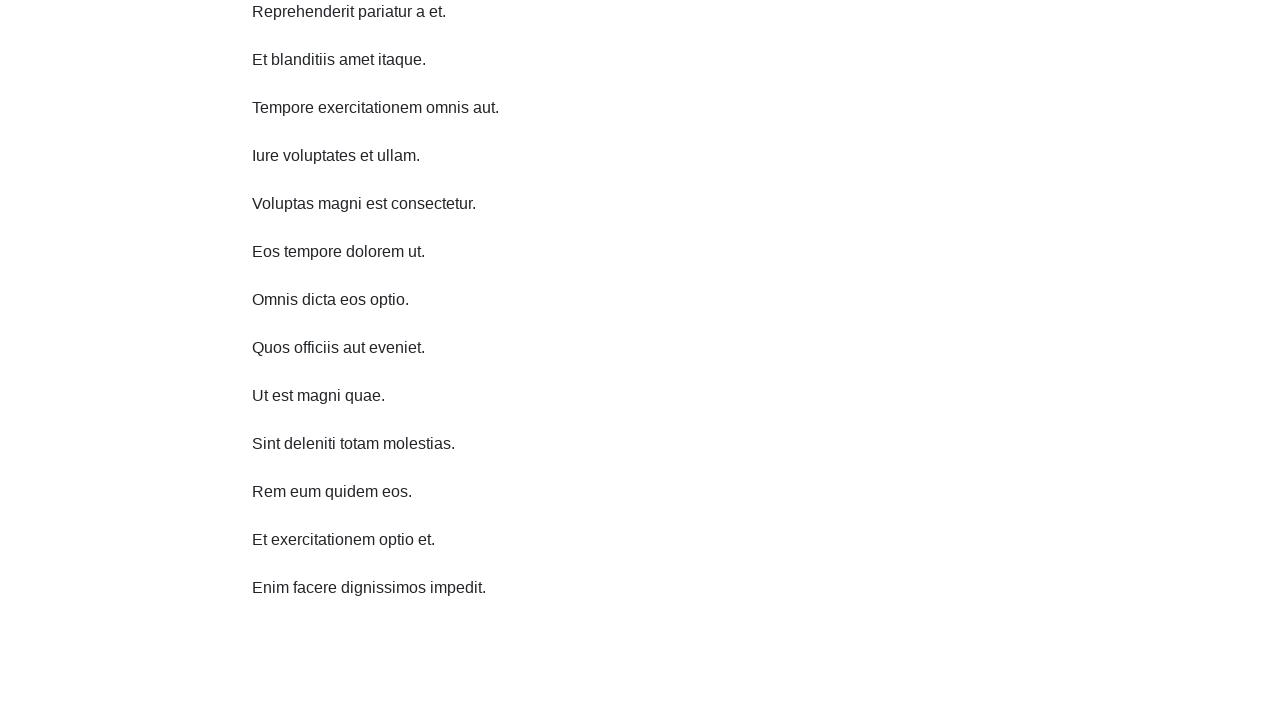

Scrolled up 750 pixels (iteration 1/10)
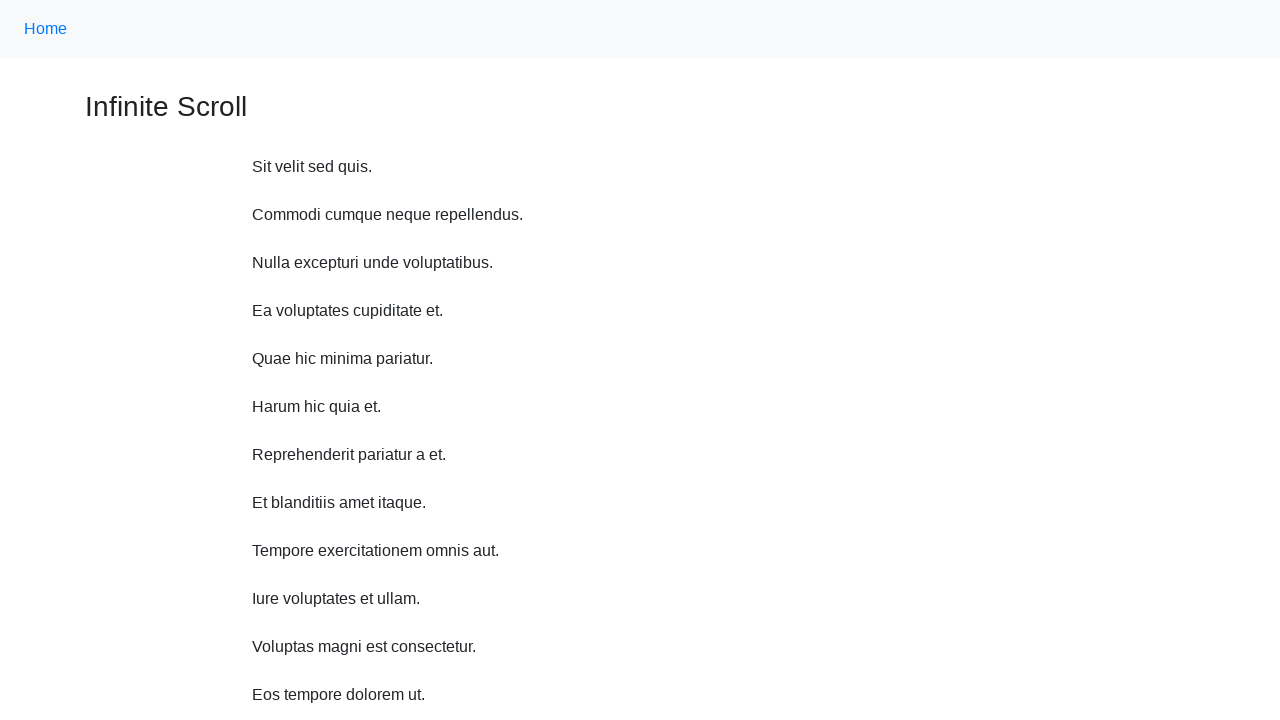

Waited 1 second before scrolling
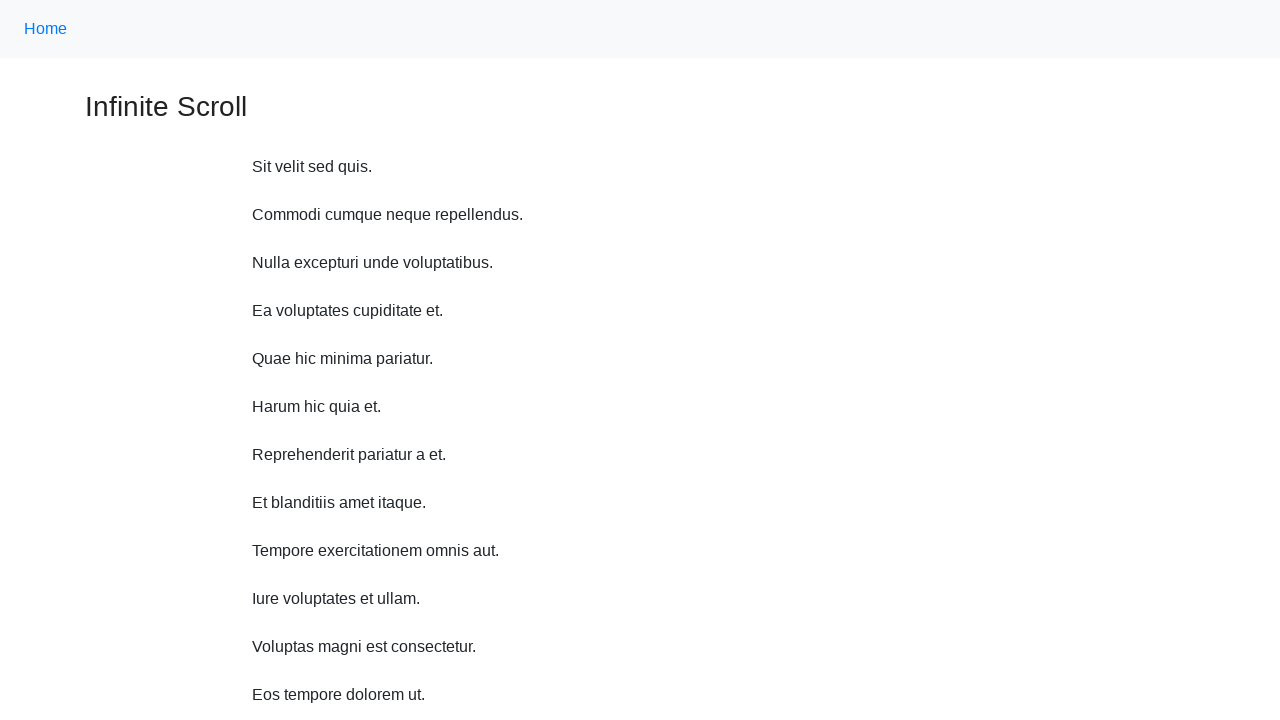

Scrolled up 750 pixels (iteration 2/10)
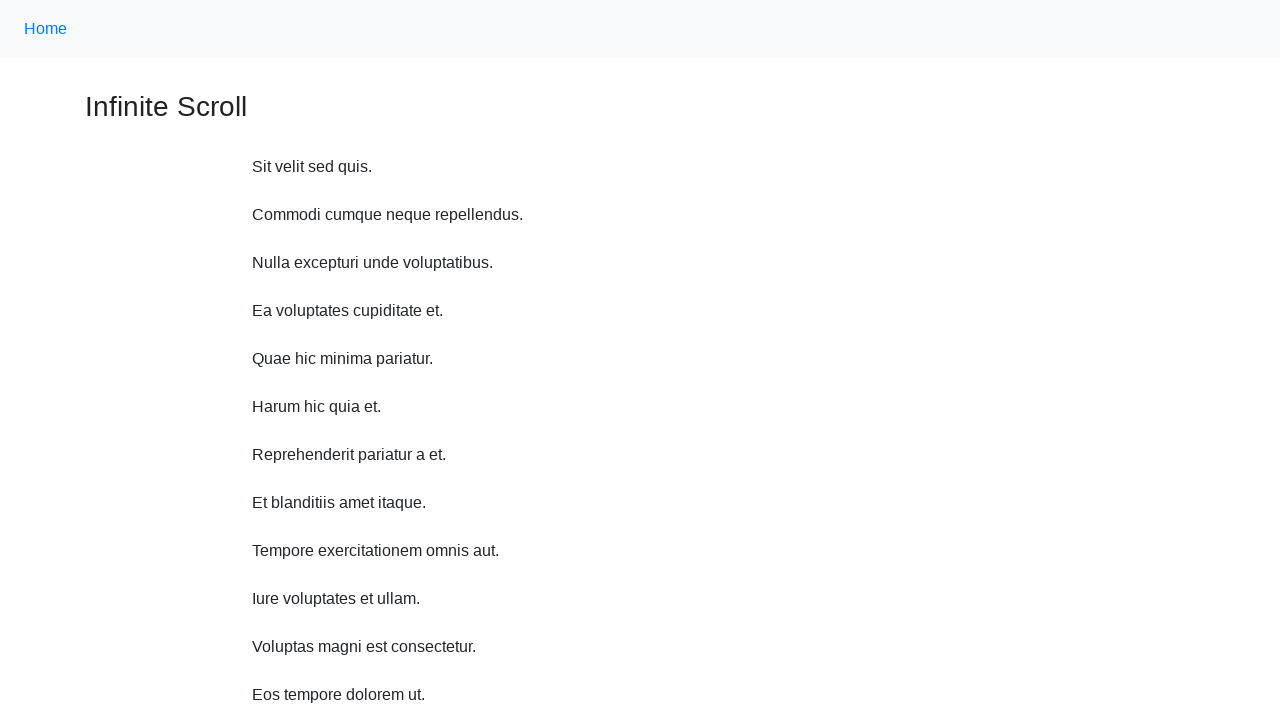

Waited 1 second before scrolling
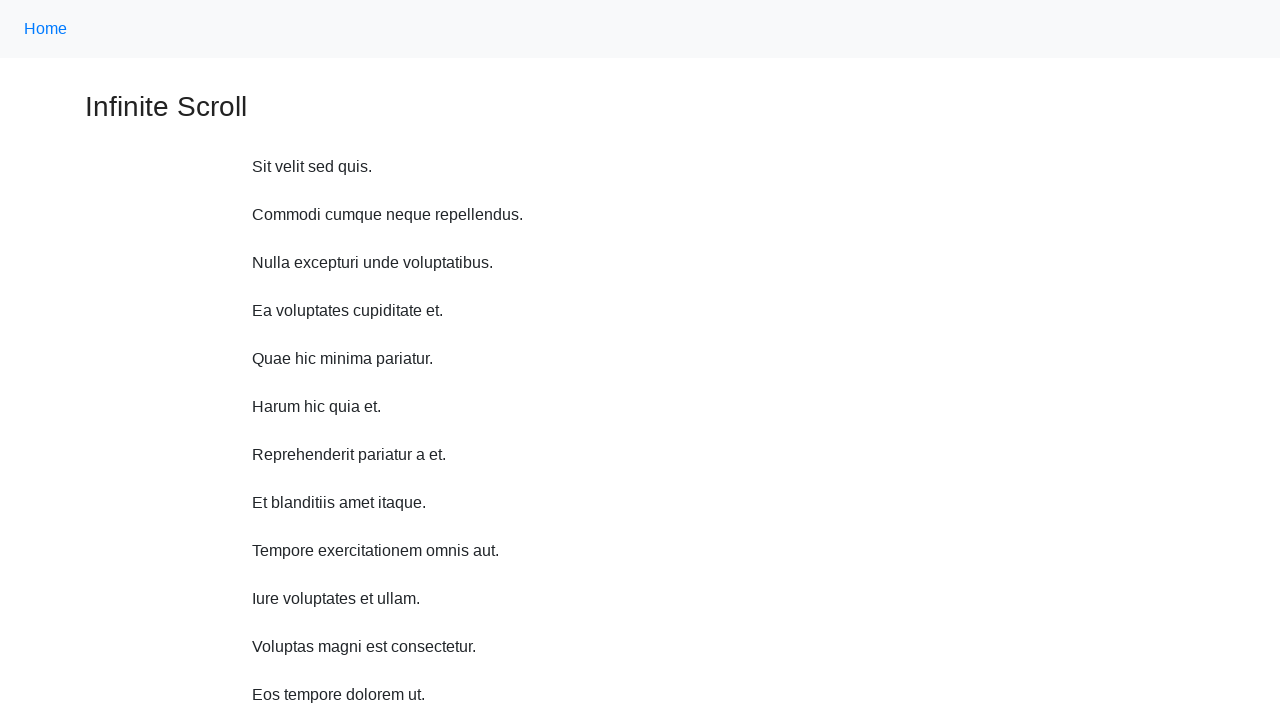

Scrolled up 750 pixels (iteration 3/10)
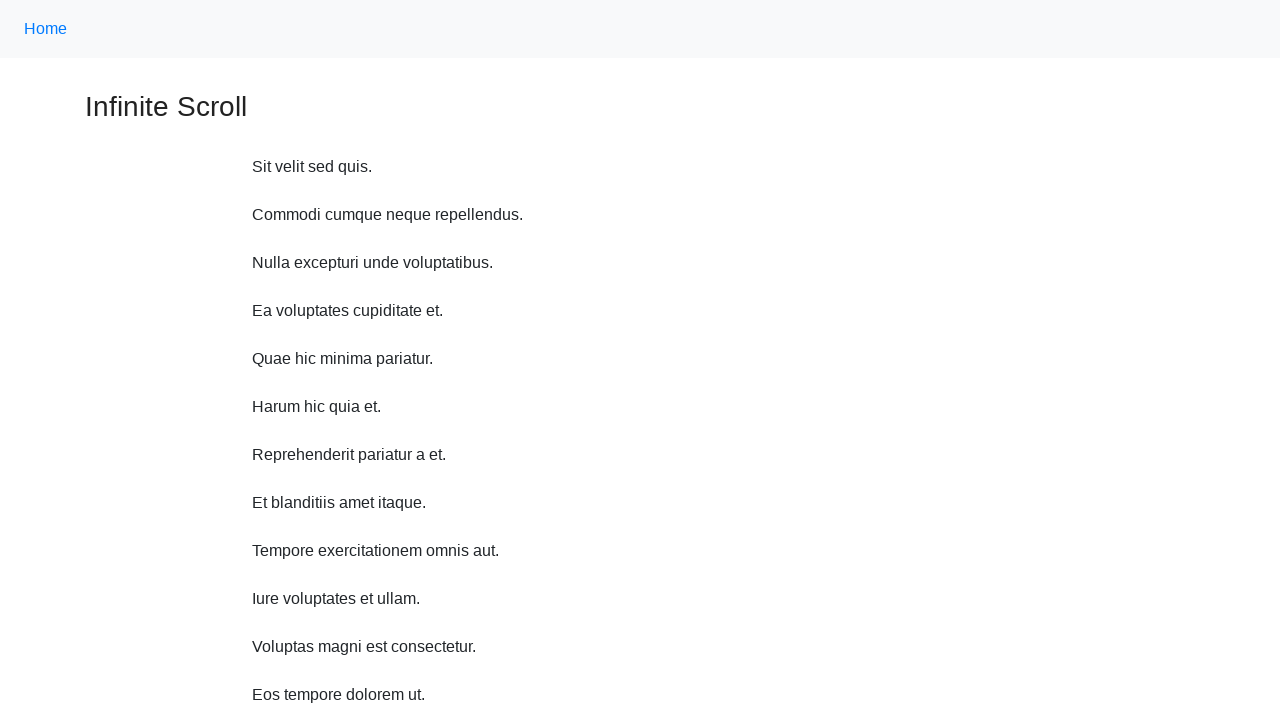

Waited 1 second before scrolling
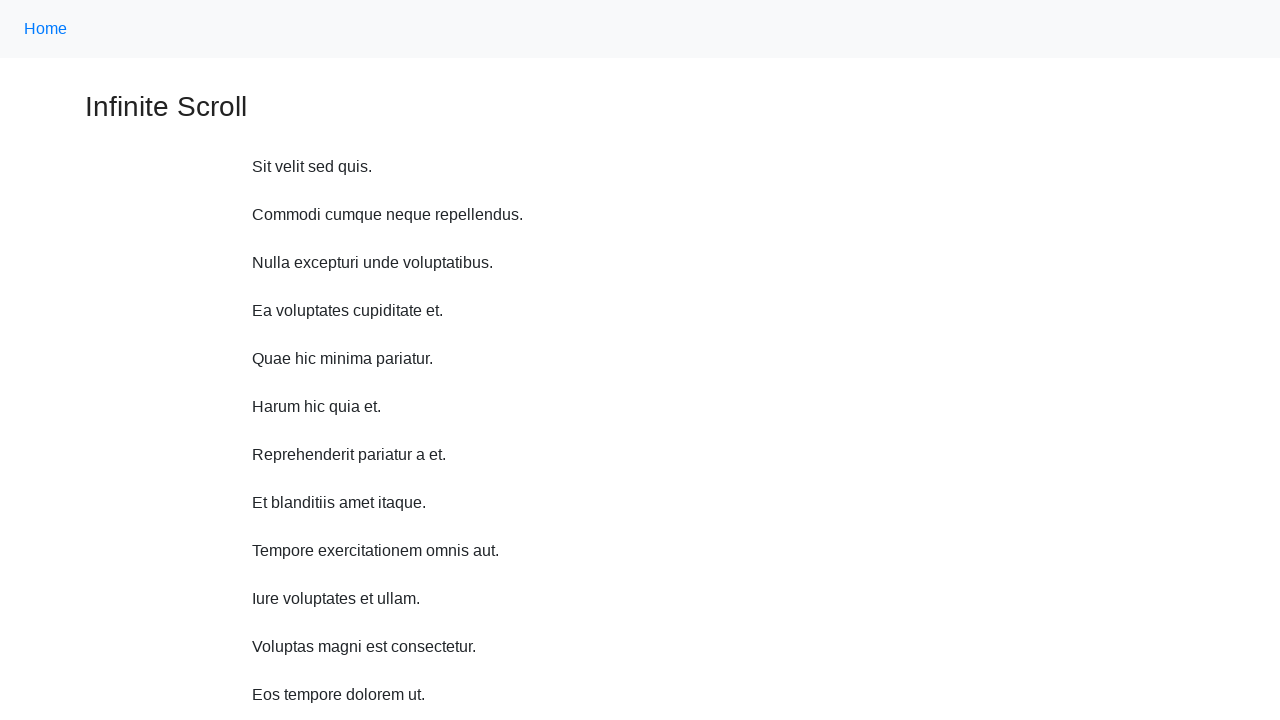

Scrolled up 750 pixels (iteration 4/10)
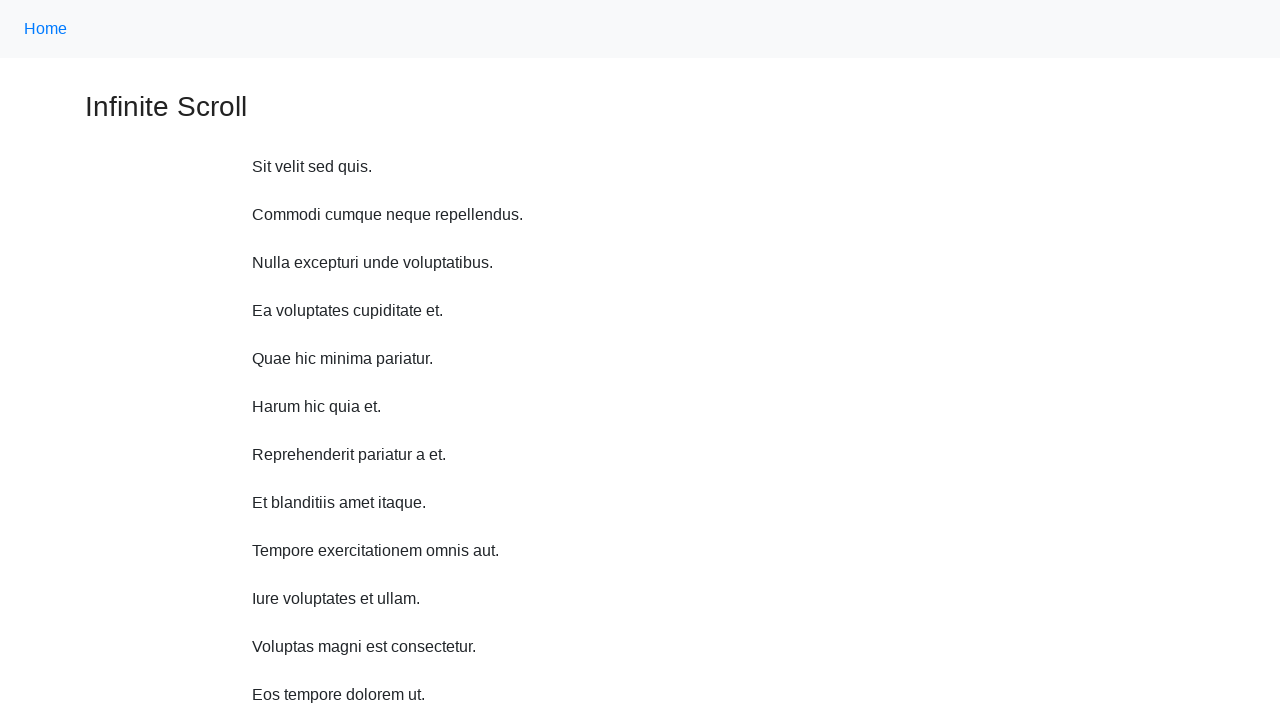

Waited 1 second before scrolling
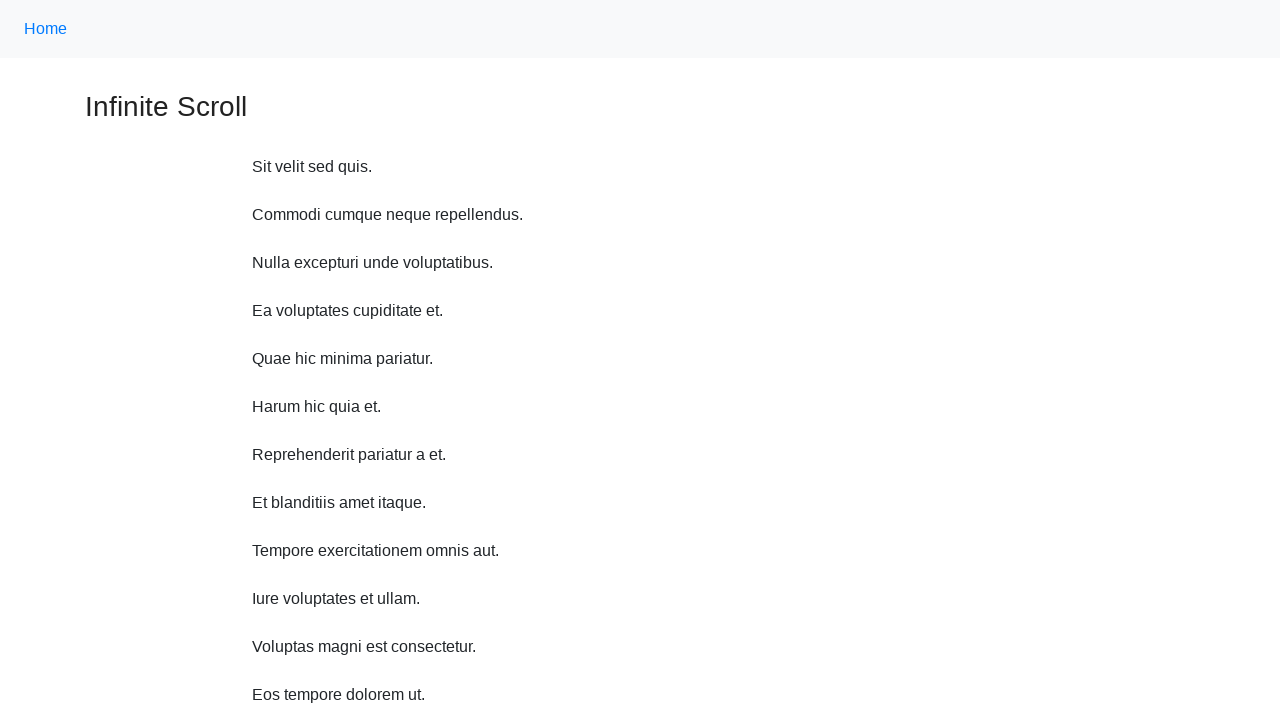

Scrolled up 750 pixels (iteration 5/10)
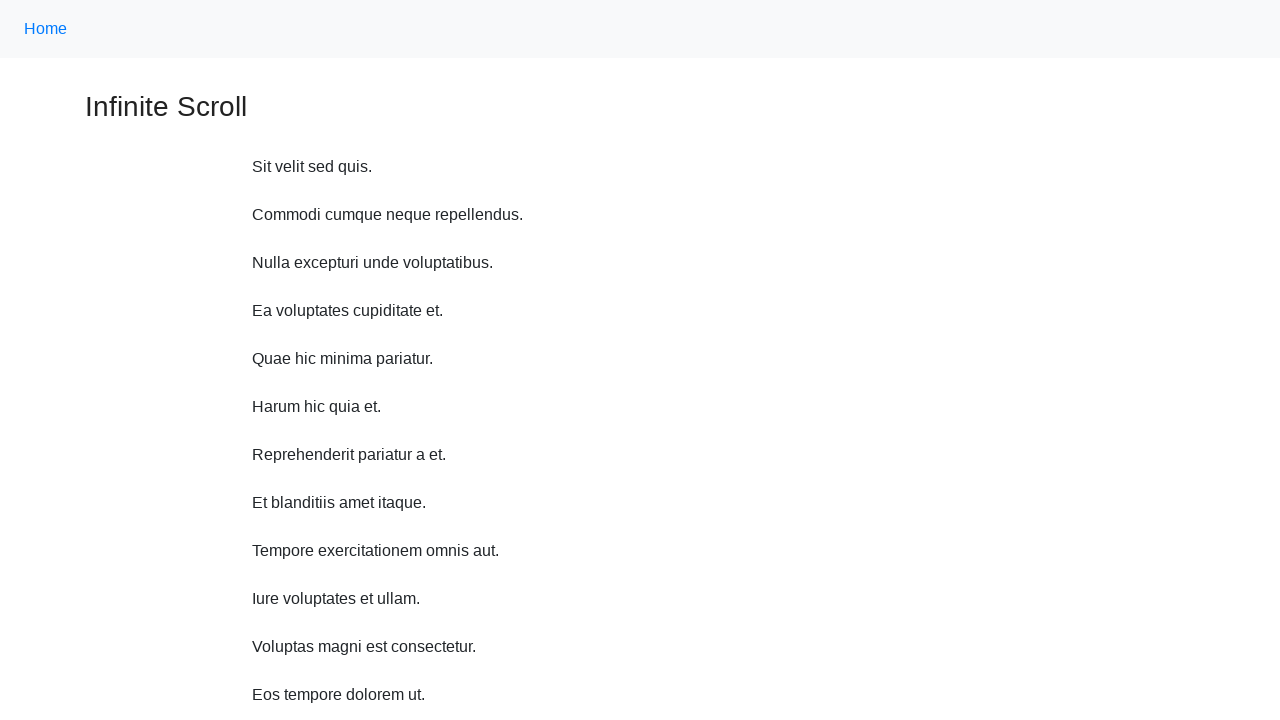

Waited 1 second before scrolling
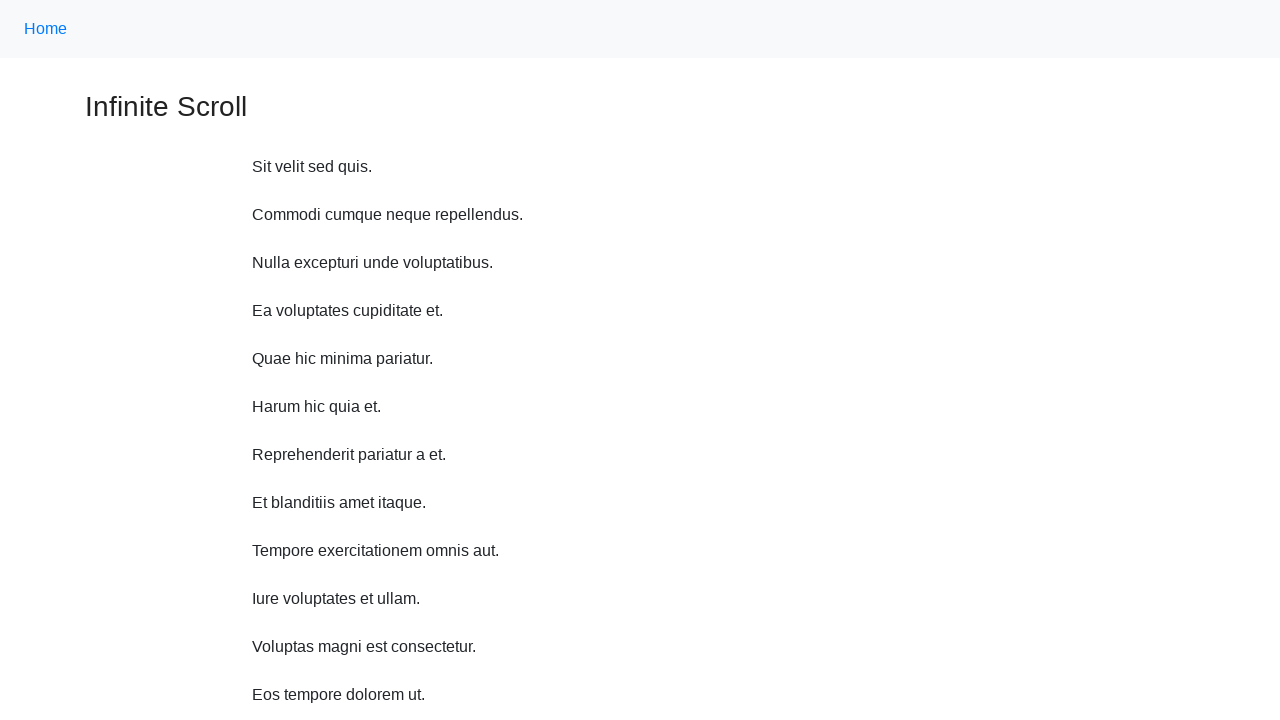

Scrolled up 750 pixels (iteration 6/10)
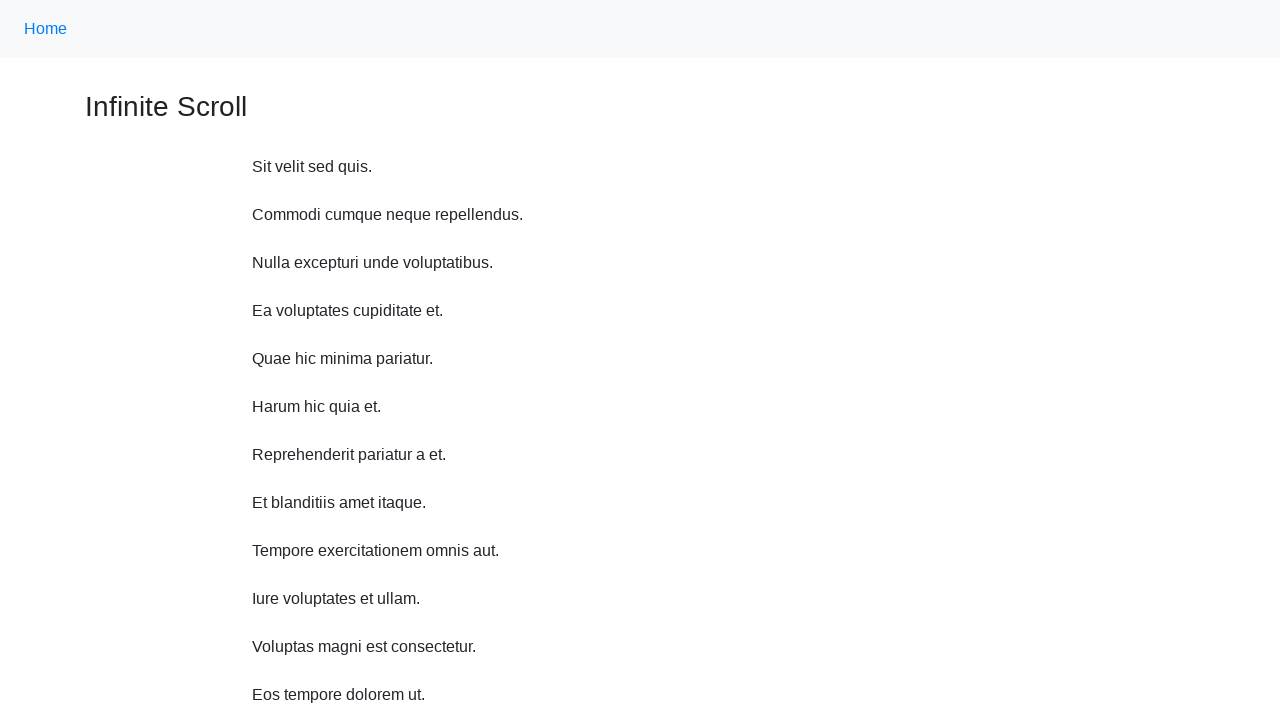

Waited 1 second before scrolling
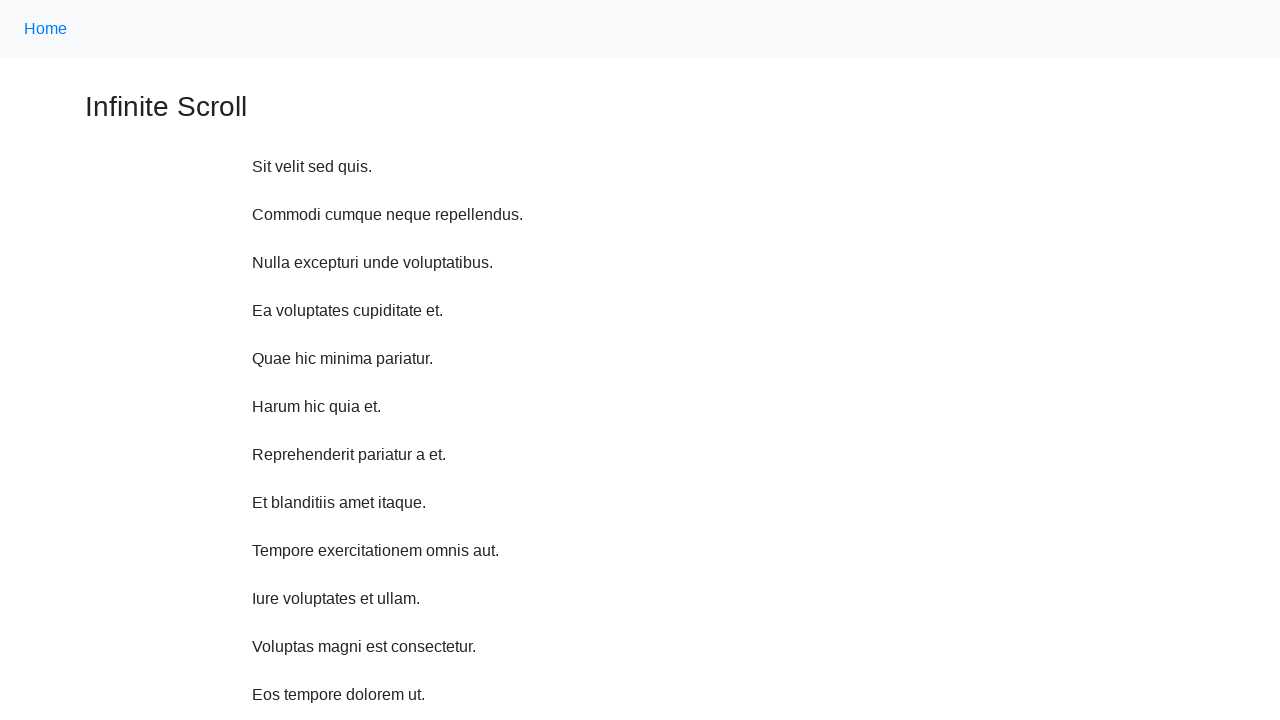

Scrolled up 750 pixels (iteration 7/10)
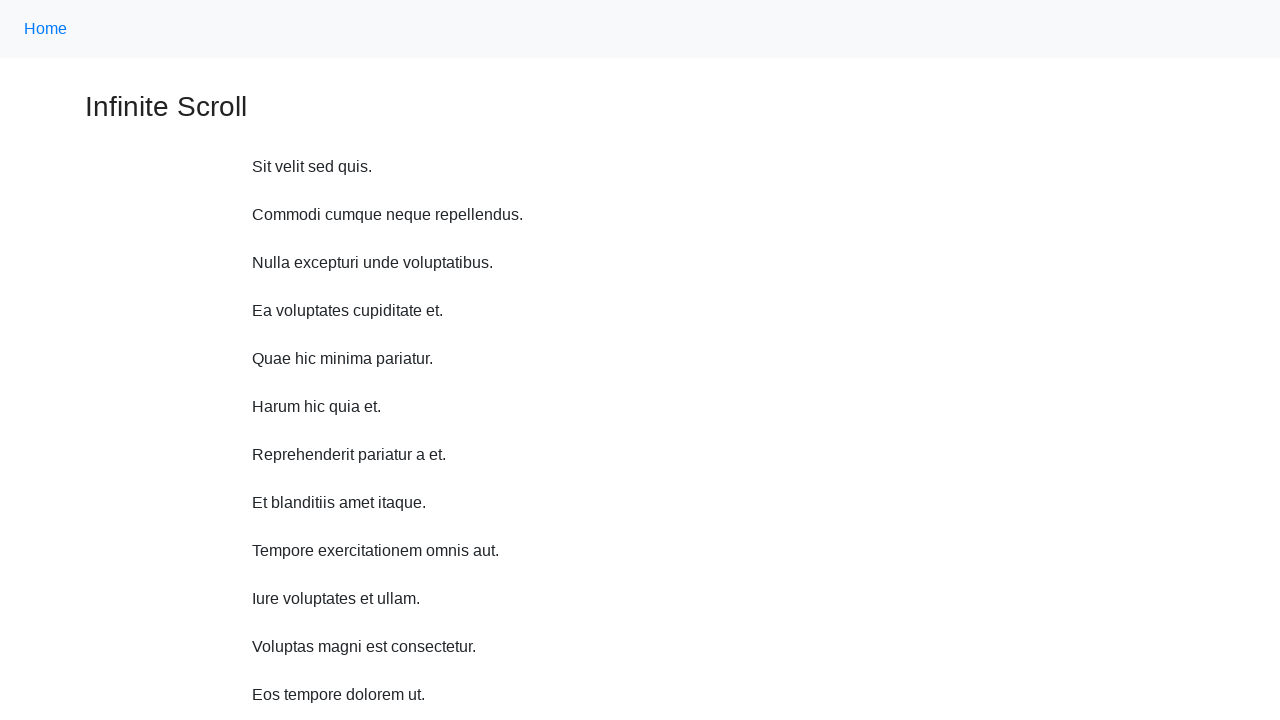

Waited 1 second before scrolling
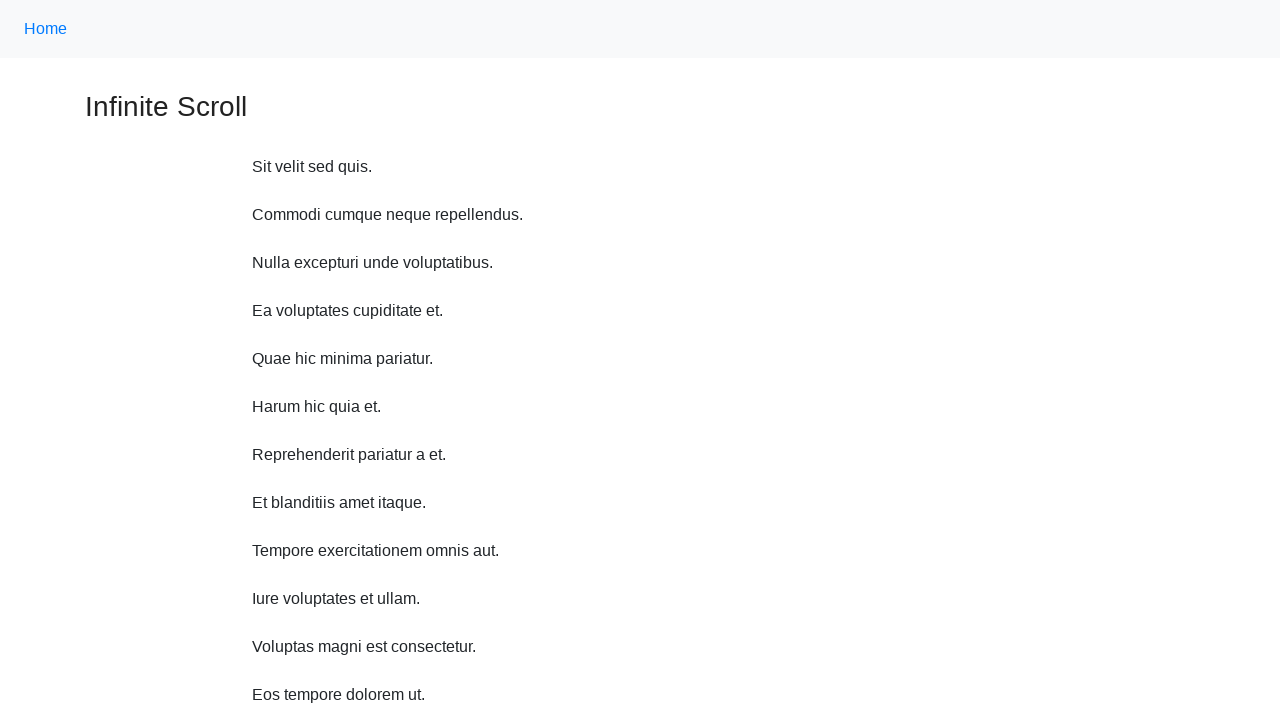

Scrolled up 750 pixels (iteration 8/10)
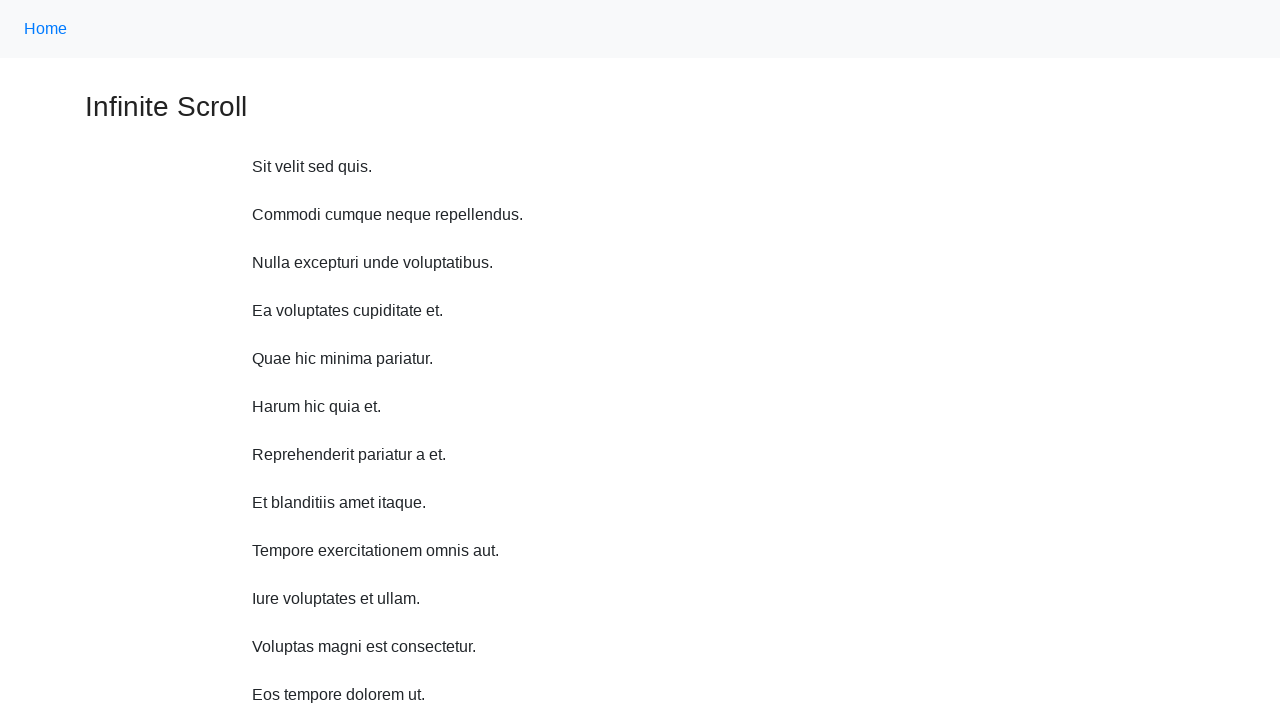

Waited 1 second before scrolling
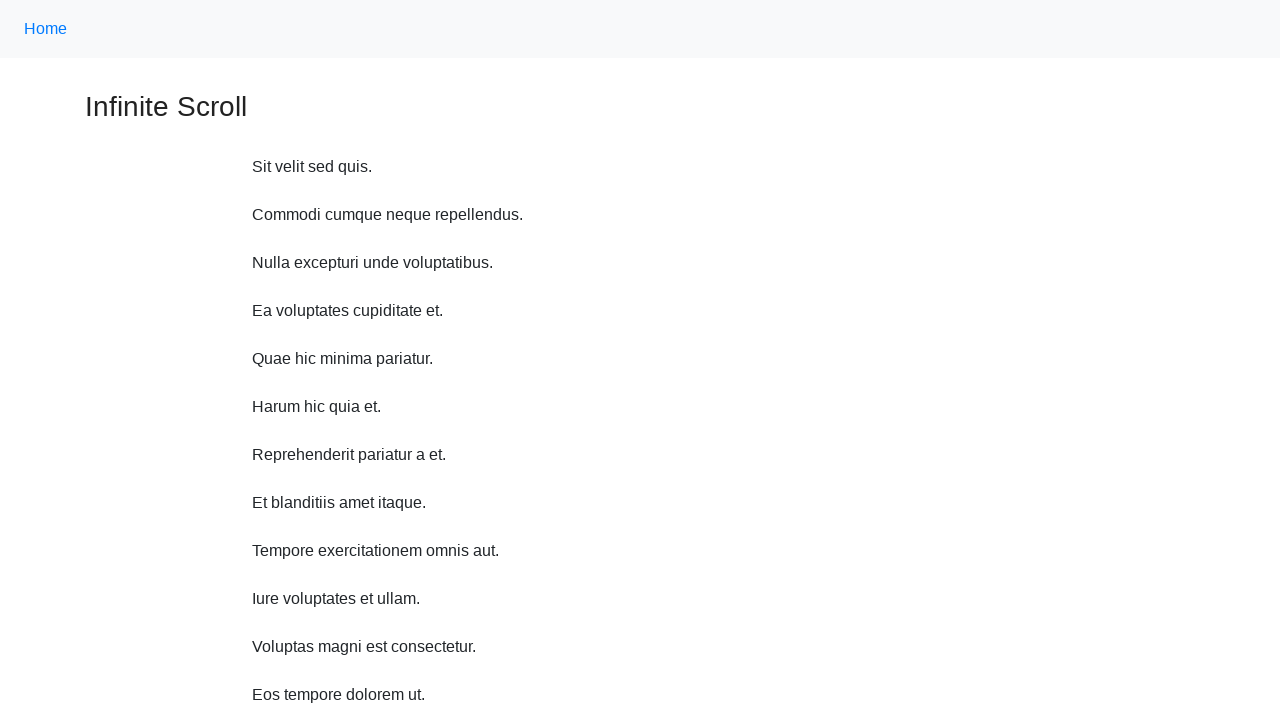

Scrolled up 750 pixels (iteration 9/10)
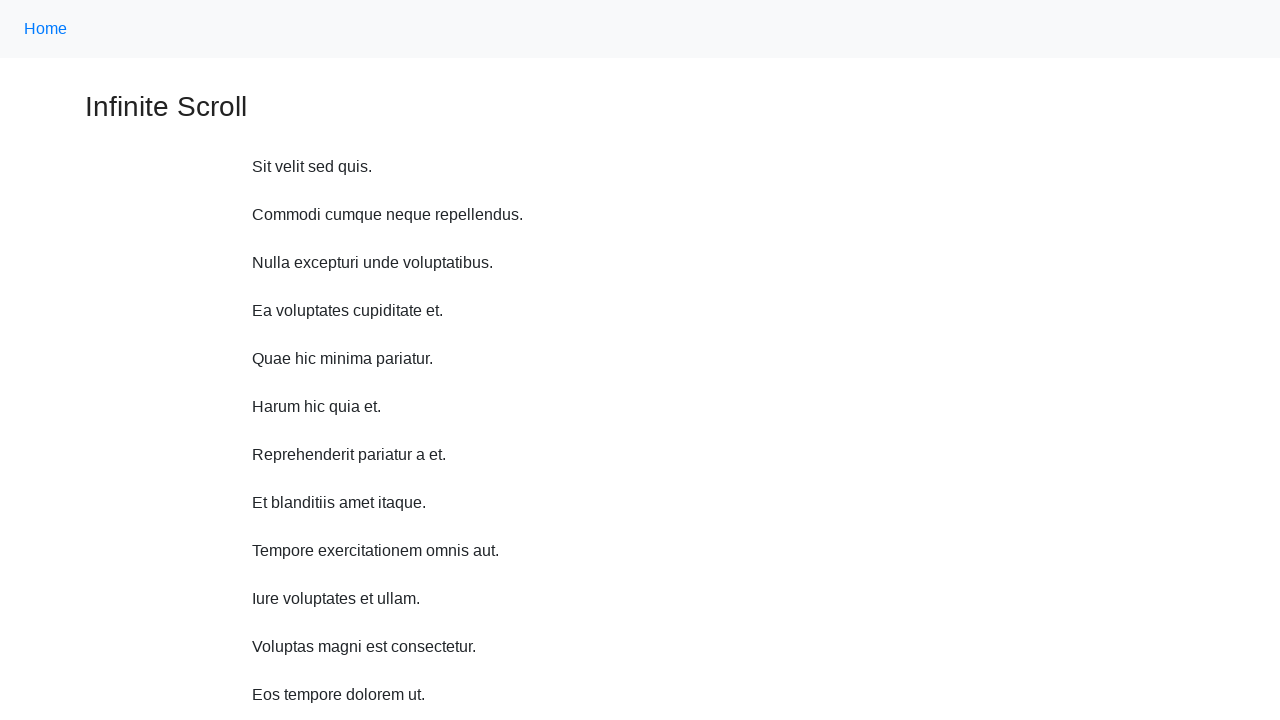

Waited 1 second before scrolling
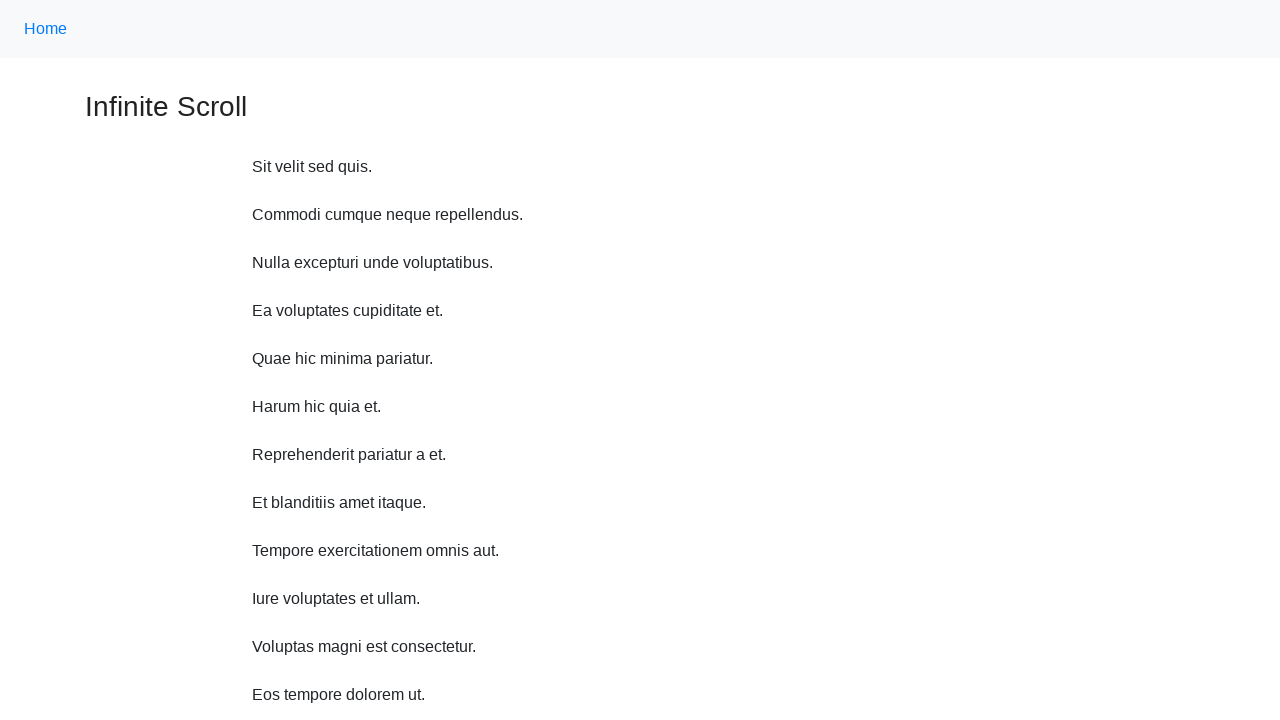

Scrolled up 750 pixels (iteration 10/10)
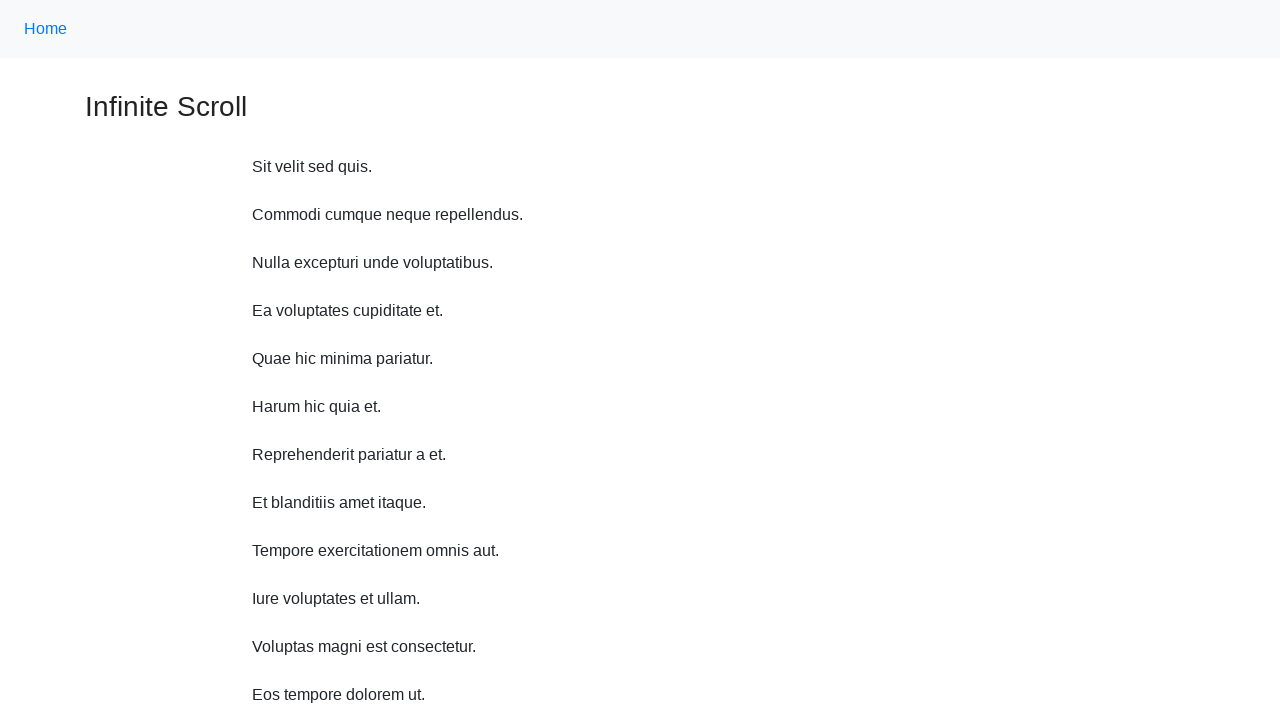

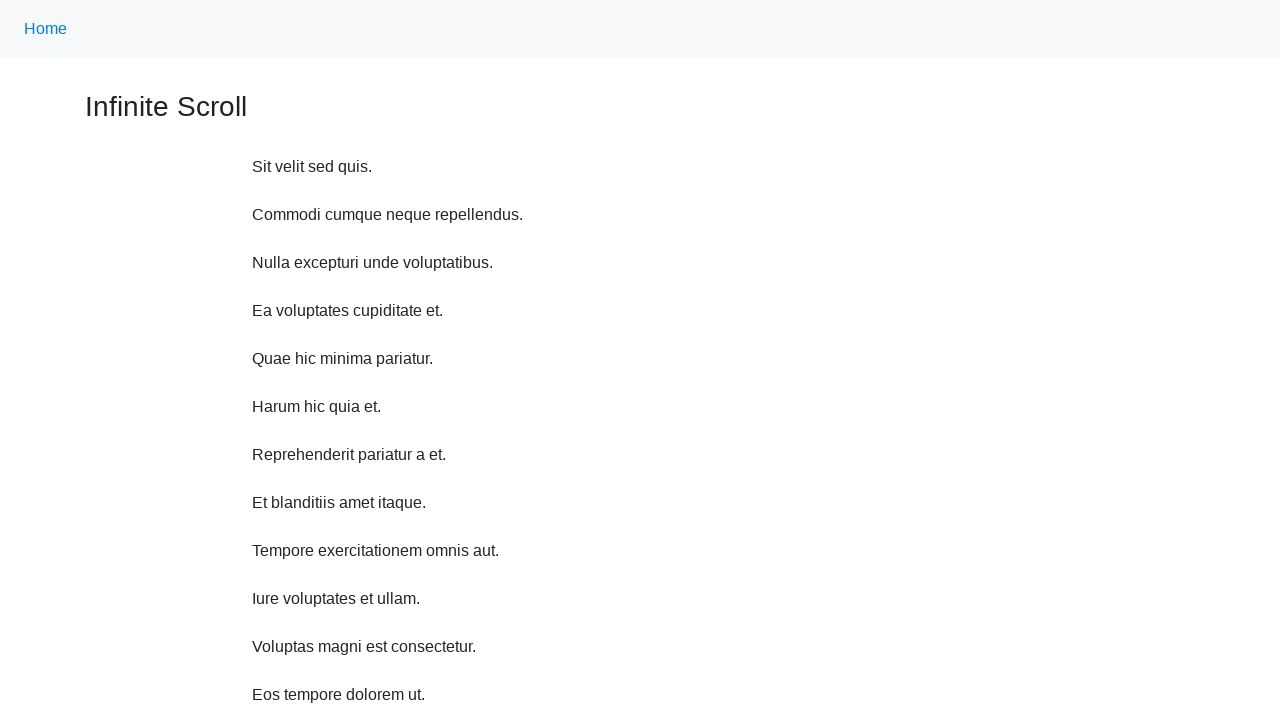